Tests the complete flight booking flow on BlazeDemo - selecting departure and destination cities, choosing a flight, and filling out passenger and payment information

Starting URL: https://blazedemo.com/

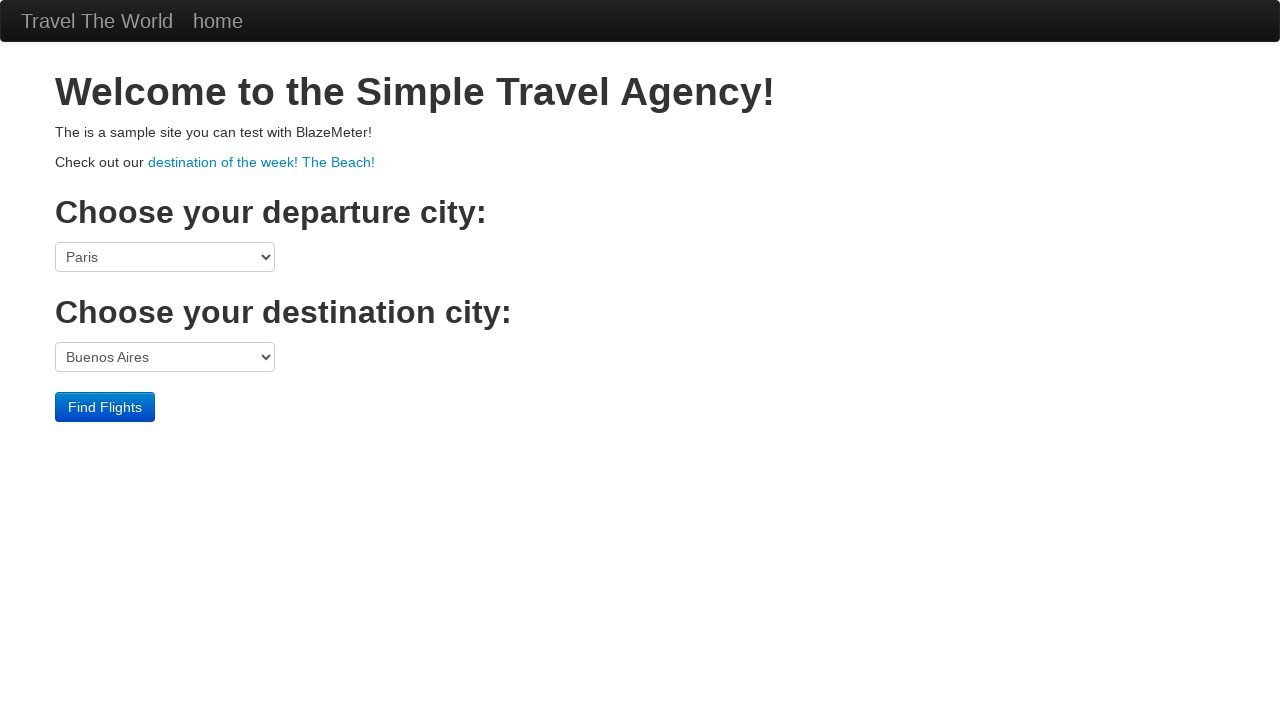

Set viewport size to 1920x1057
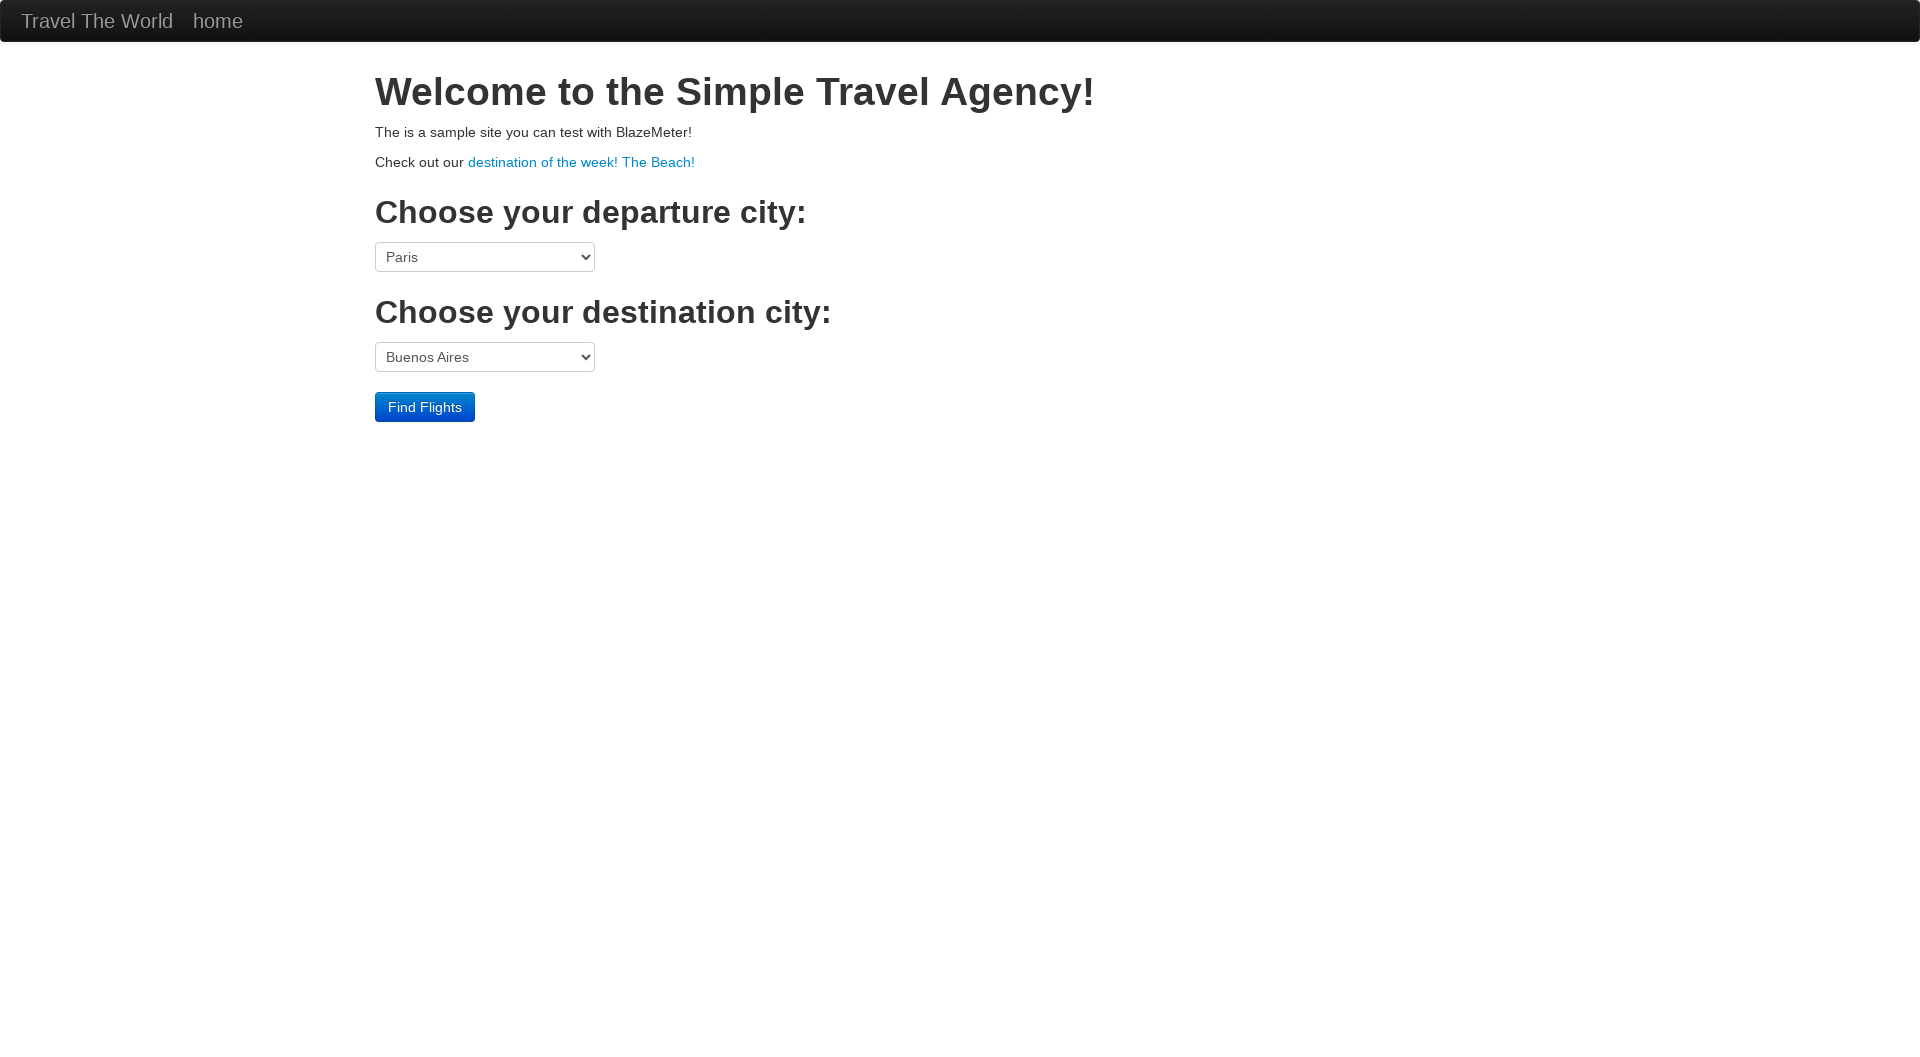

Clicked departure city dropdown at (485, 257) on select[name='fromPort']
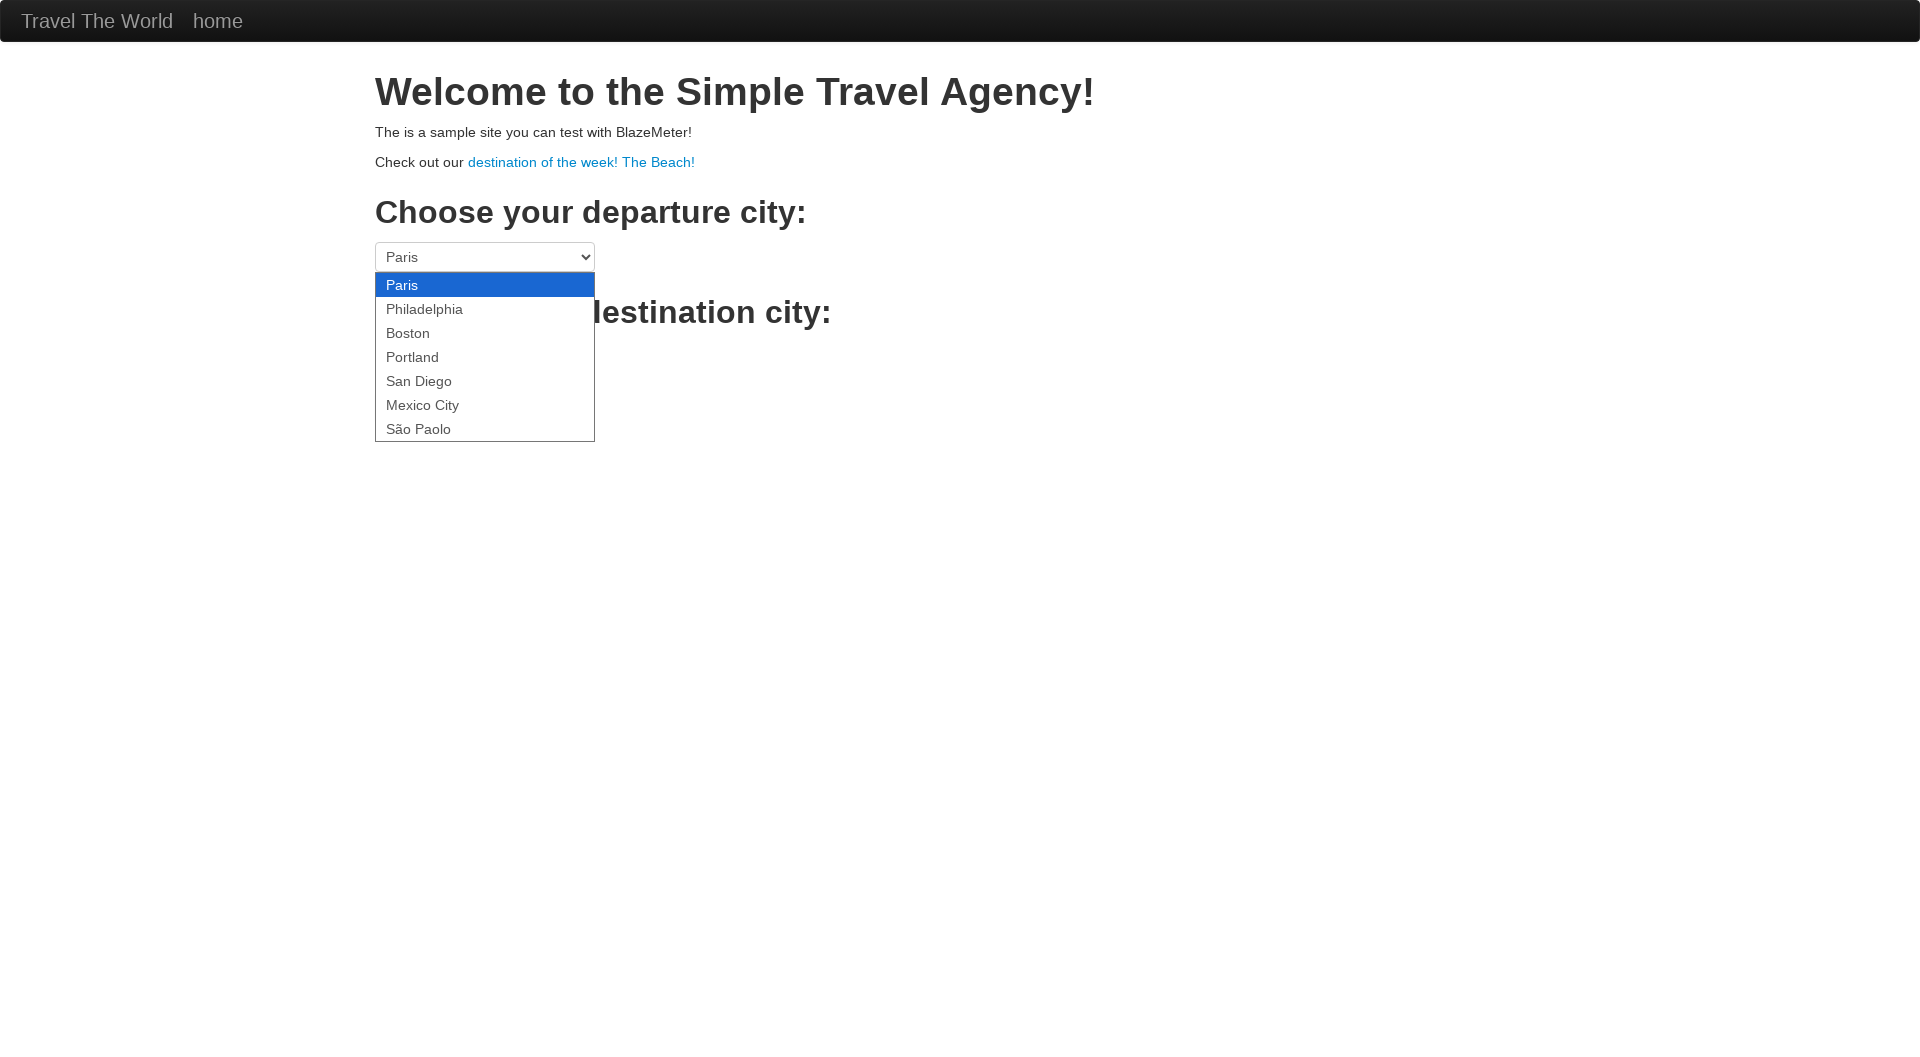

Selected Philadelphia as departure city on select[name='fromPort']
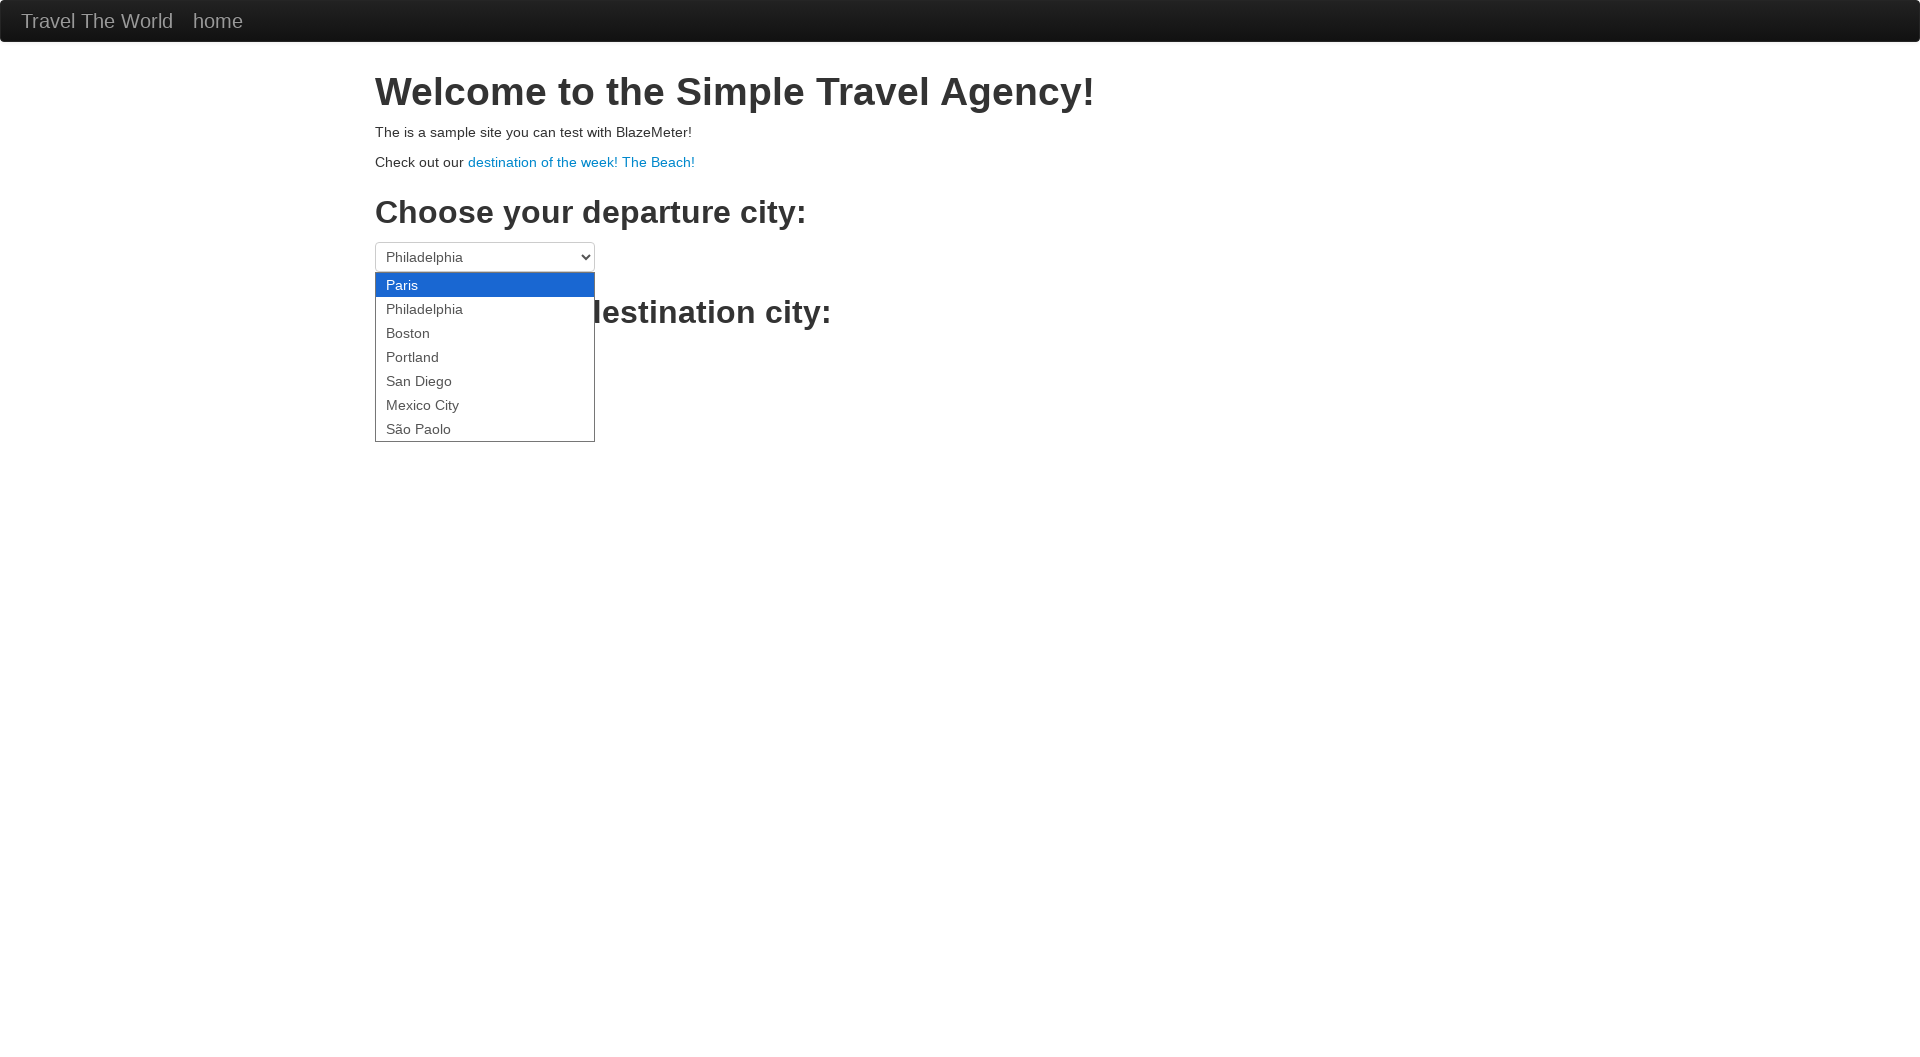

Clicked destination city dropdown at (485, 357) on select[name='toPort']
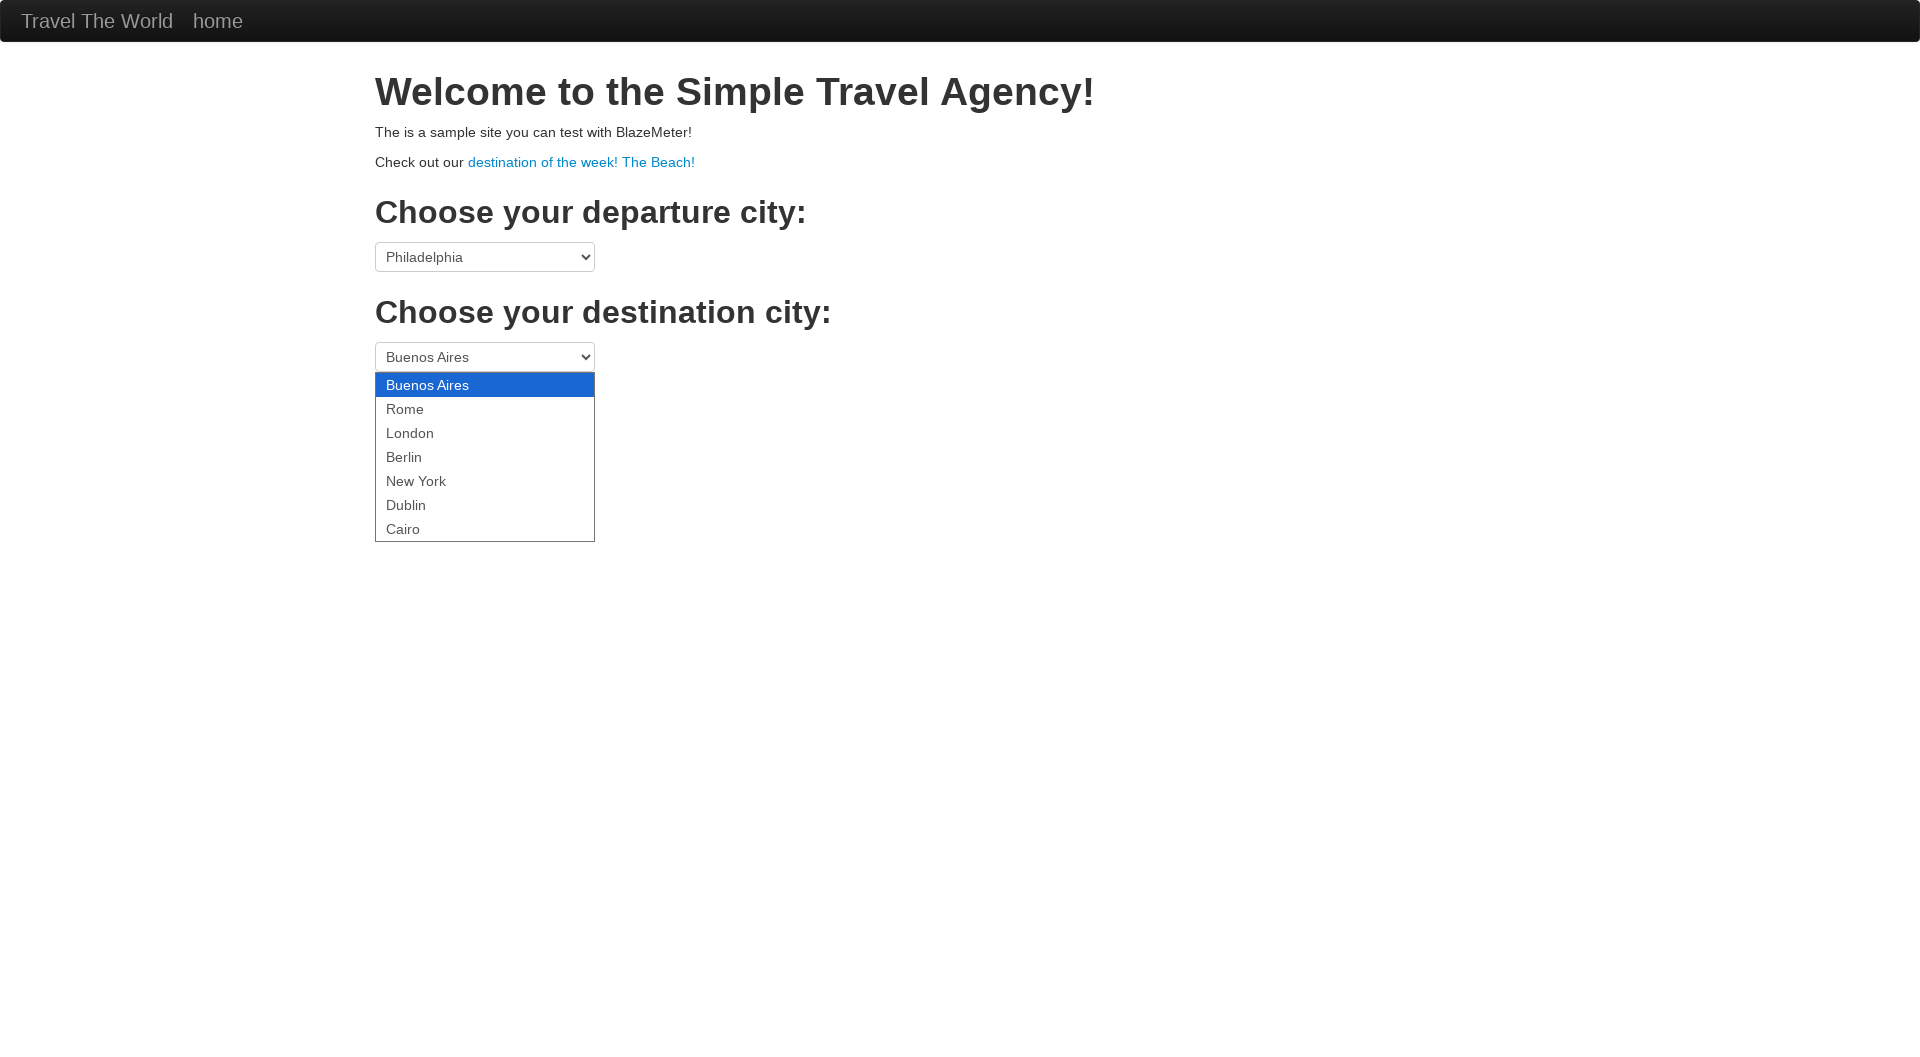

Selected Berlin as destination city on select[name='toPort']
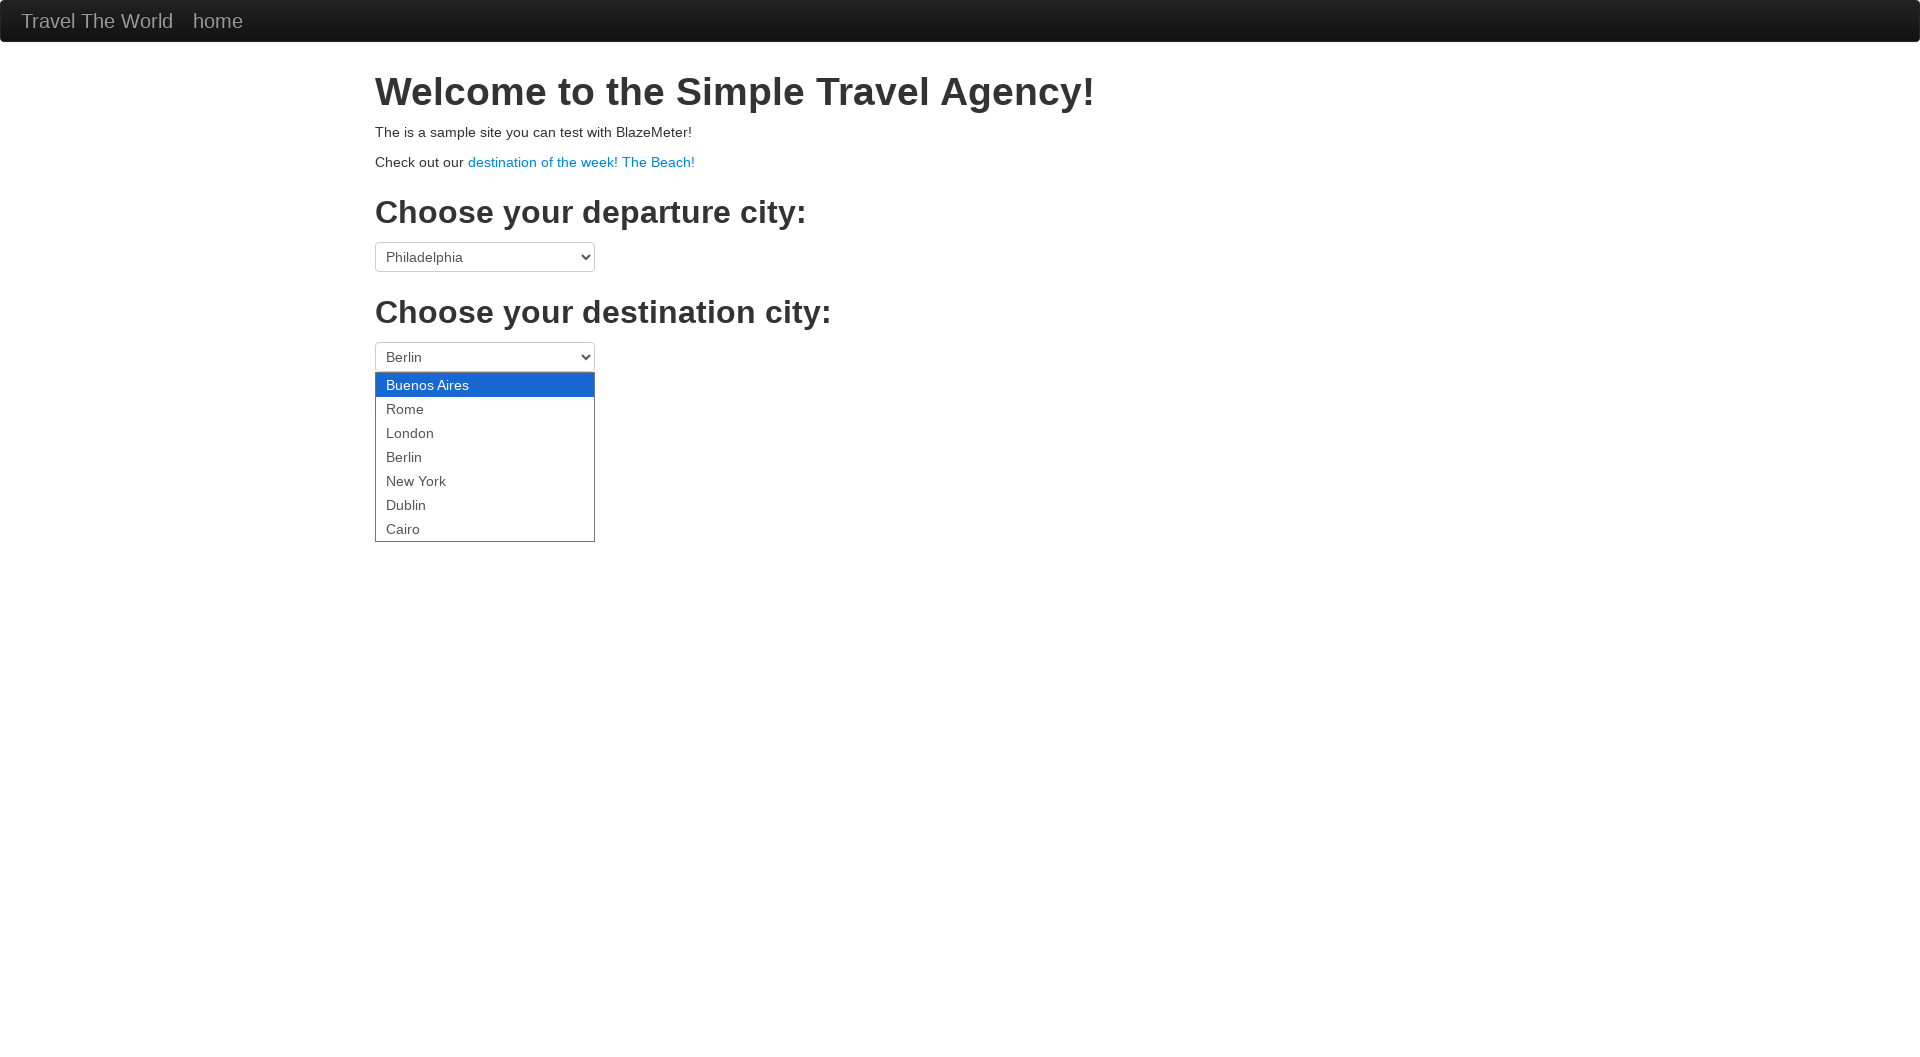

Clicked Find Flights button at (425, 407) on .btn-primary
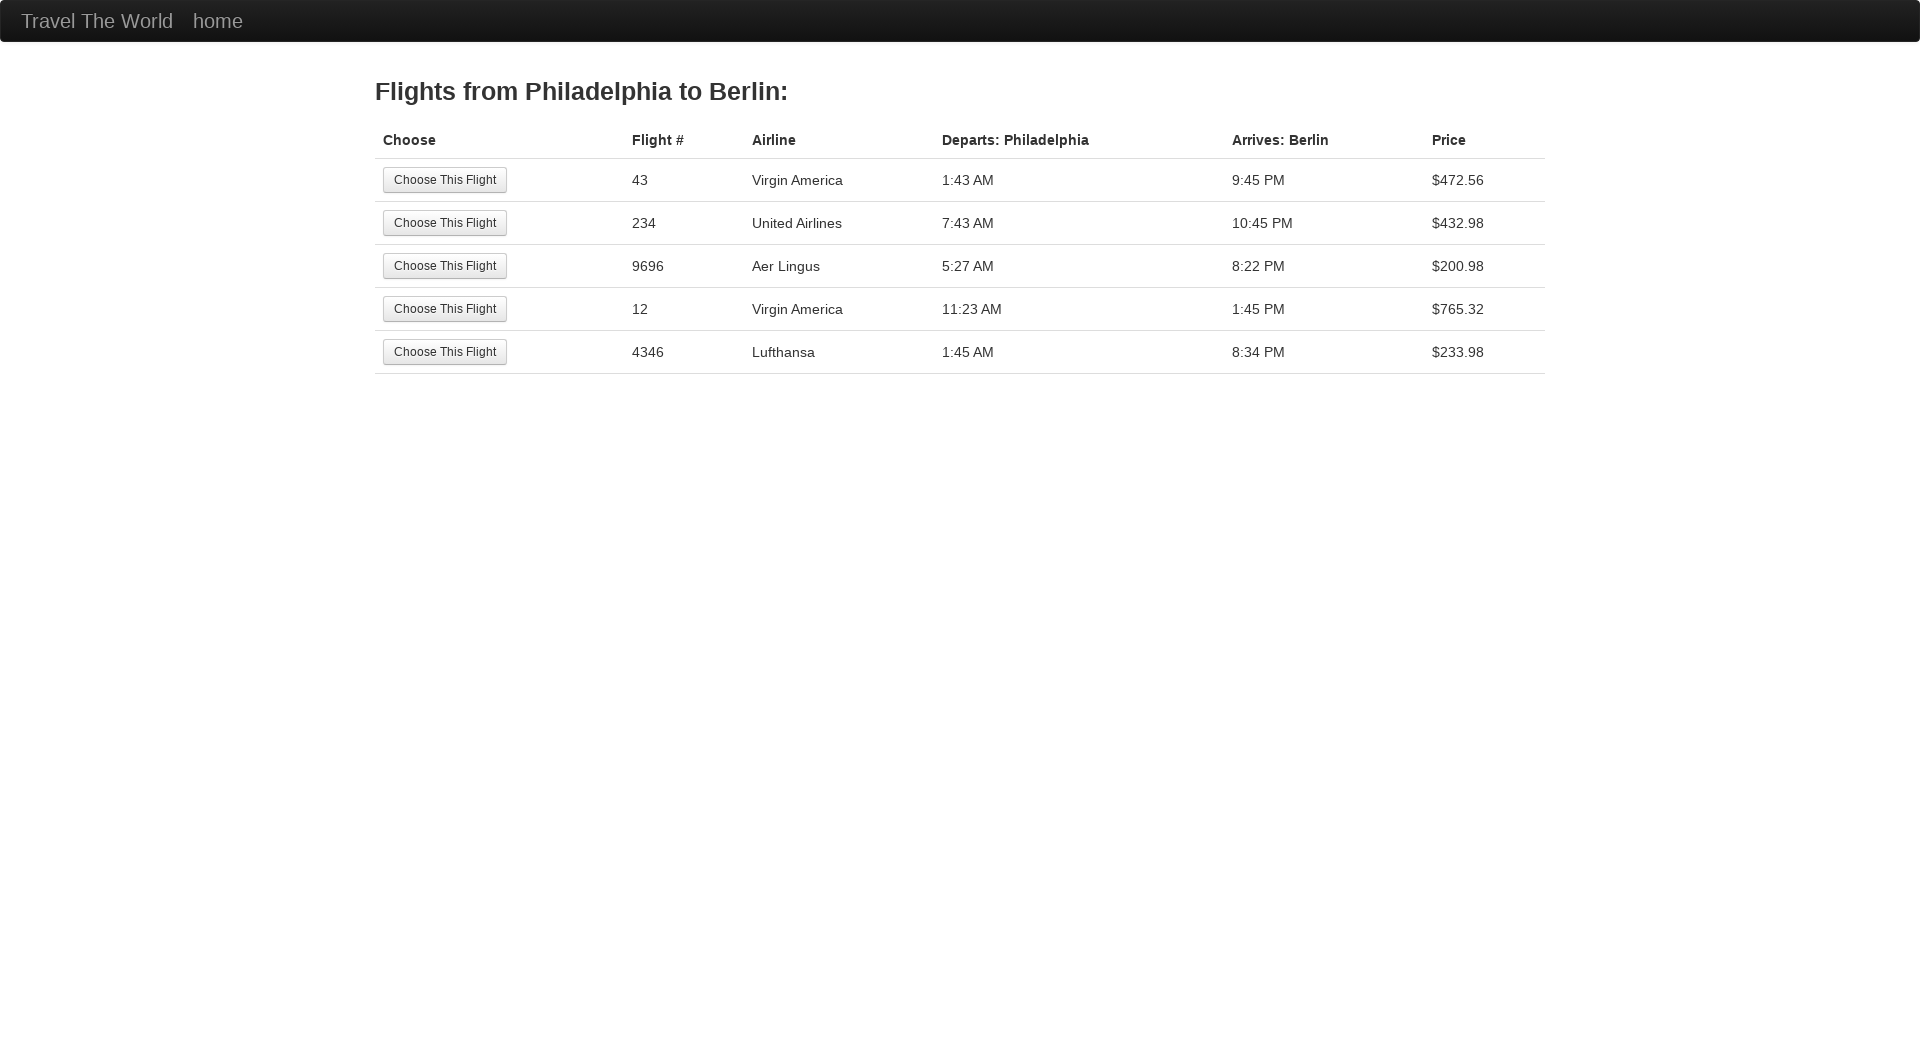

Selected first flight option at (445, 180) on tr:nth-child(1) .btn
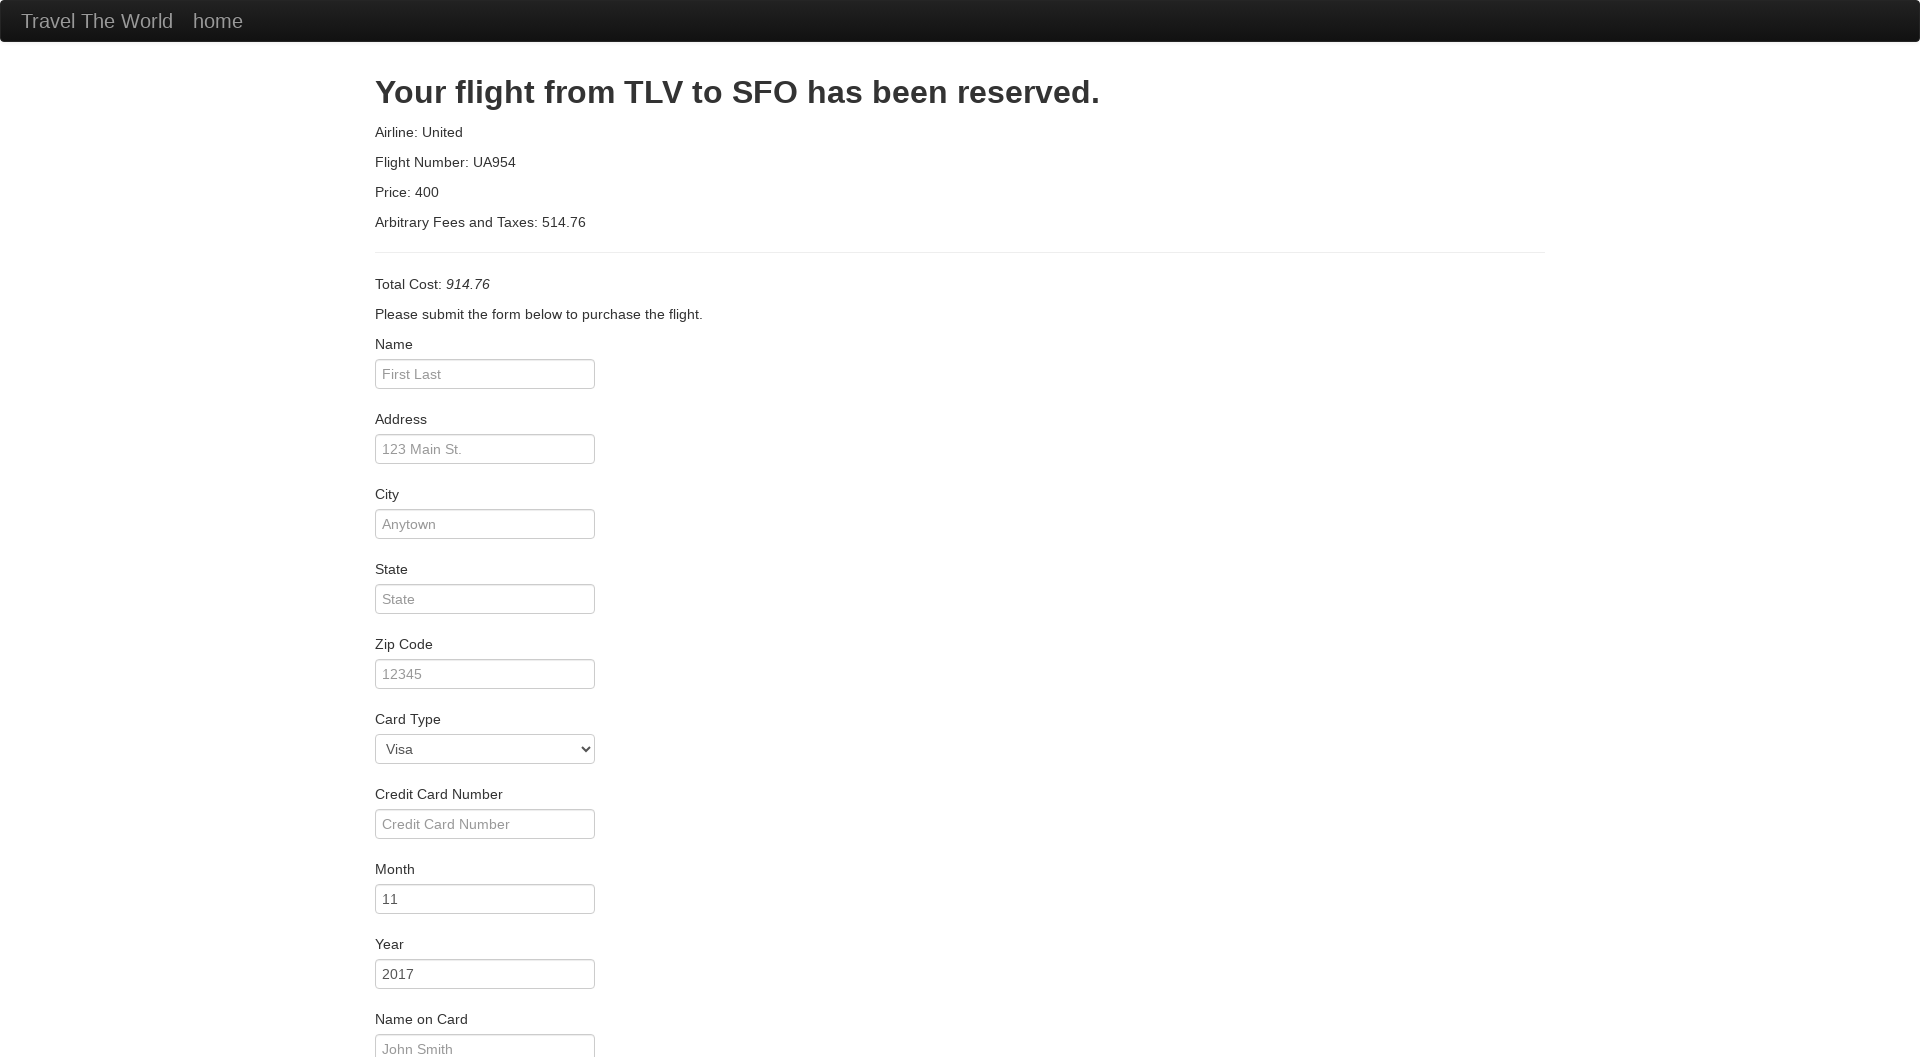

Clicked passenger name field at (485, 374) on #inputName
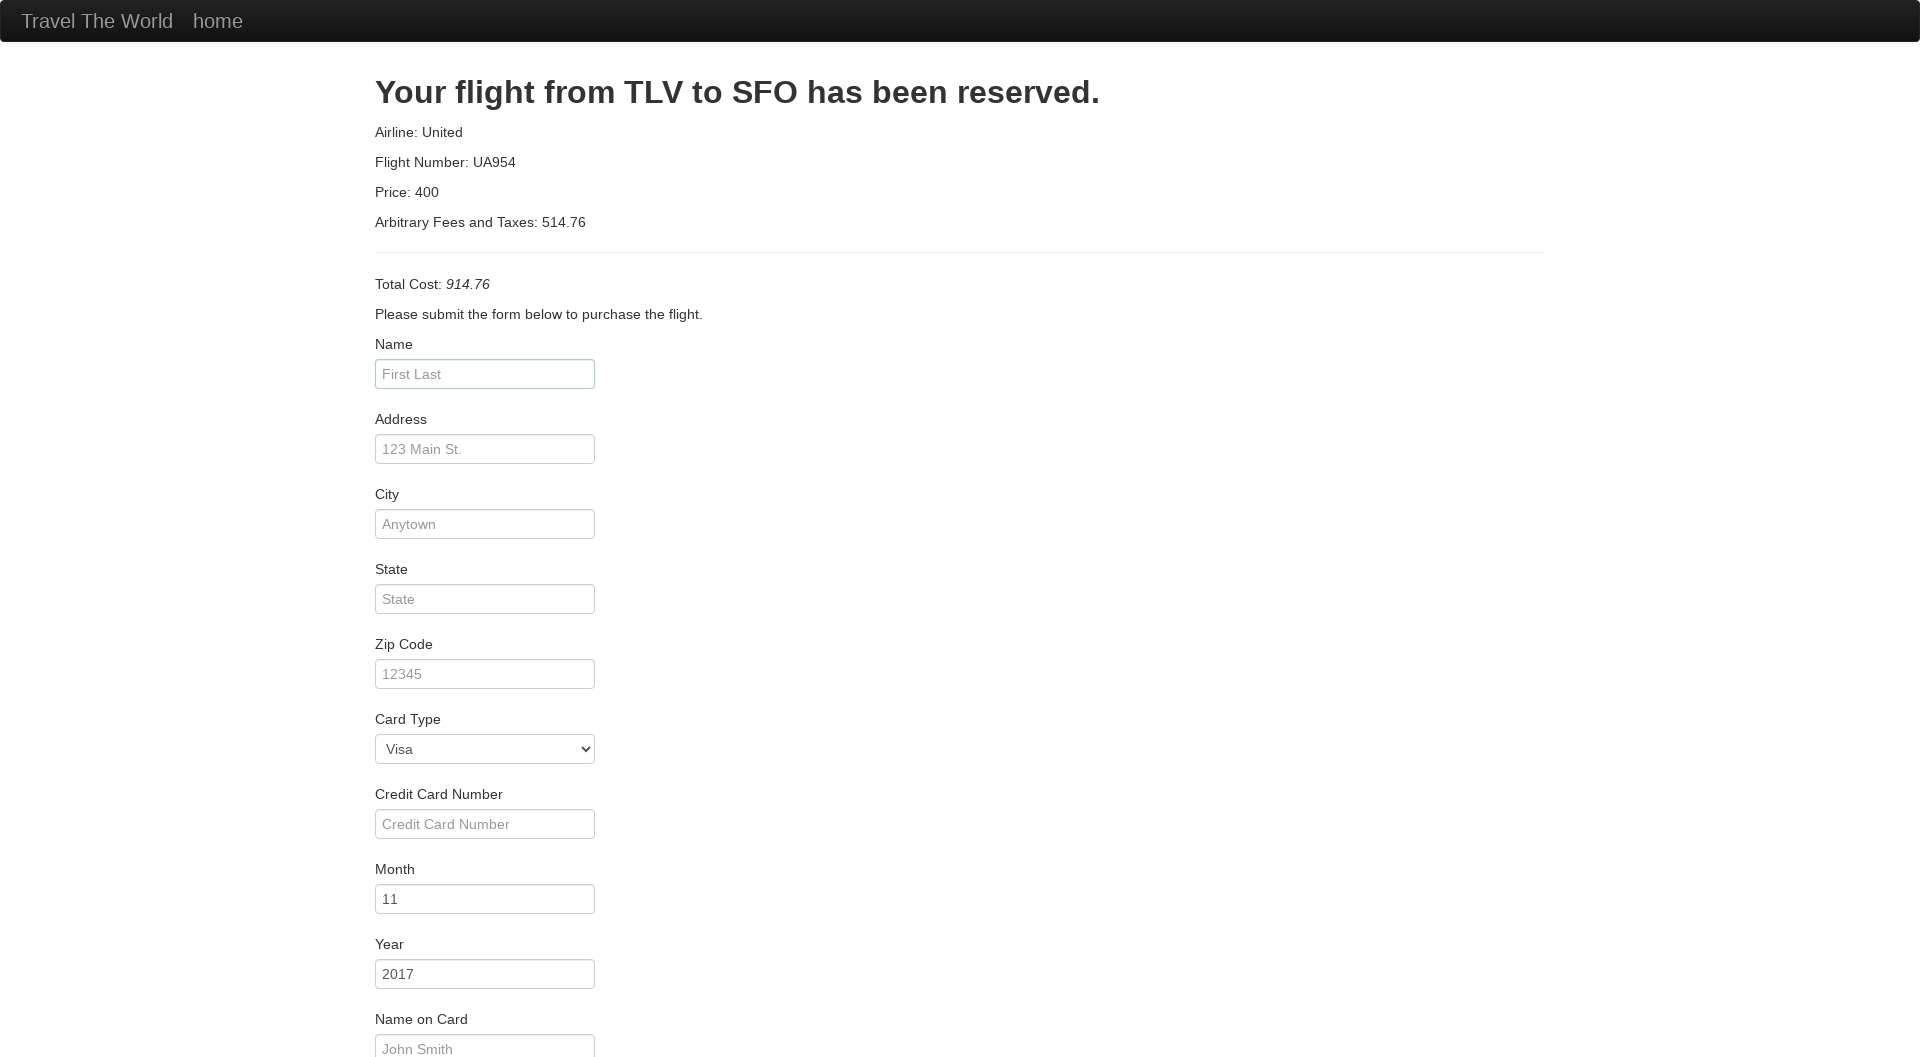

Filled passenger name with 'Pedro Bastos' on #inputName
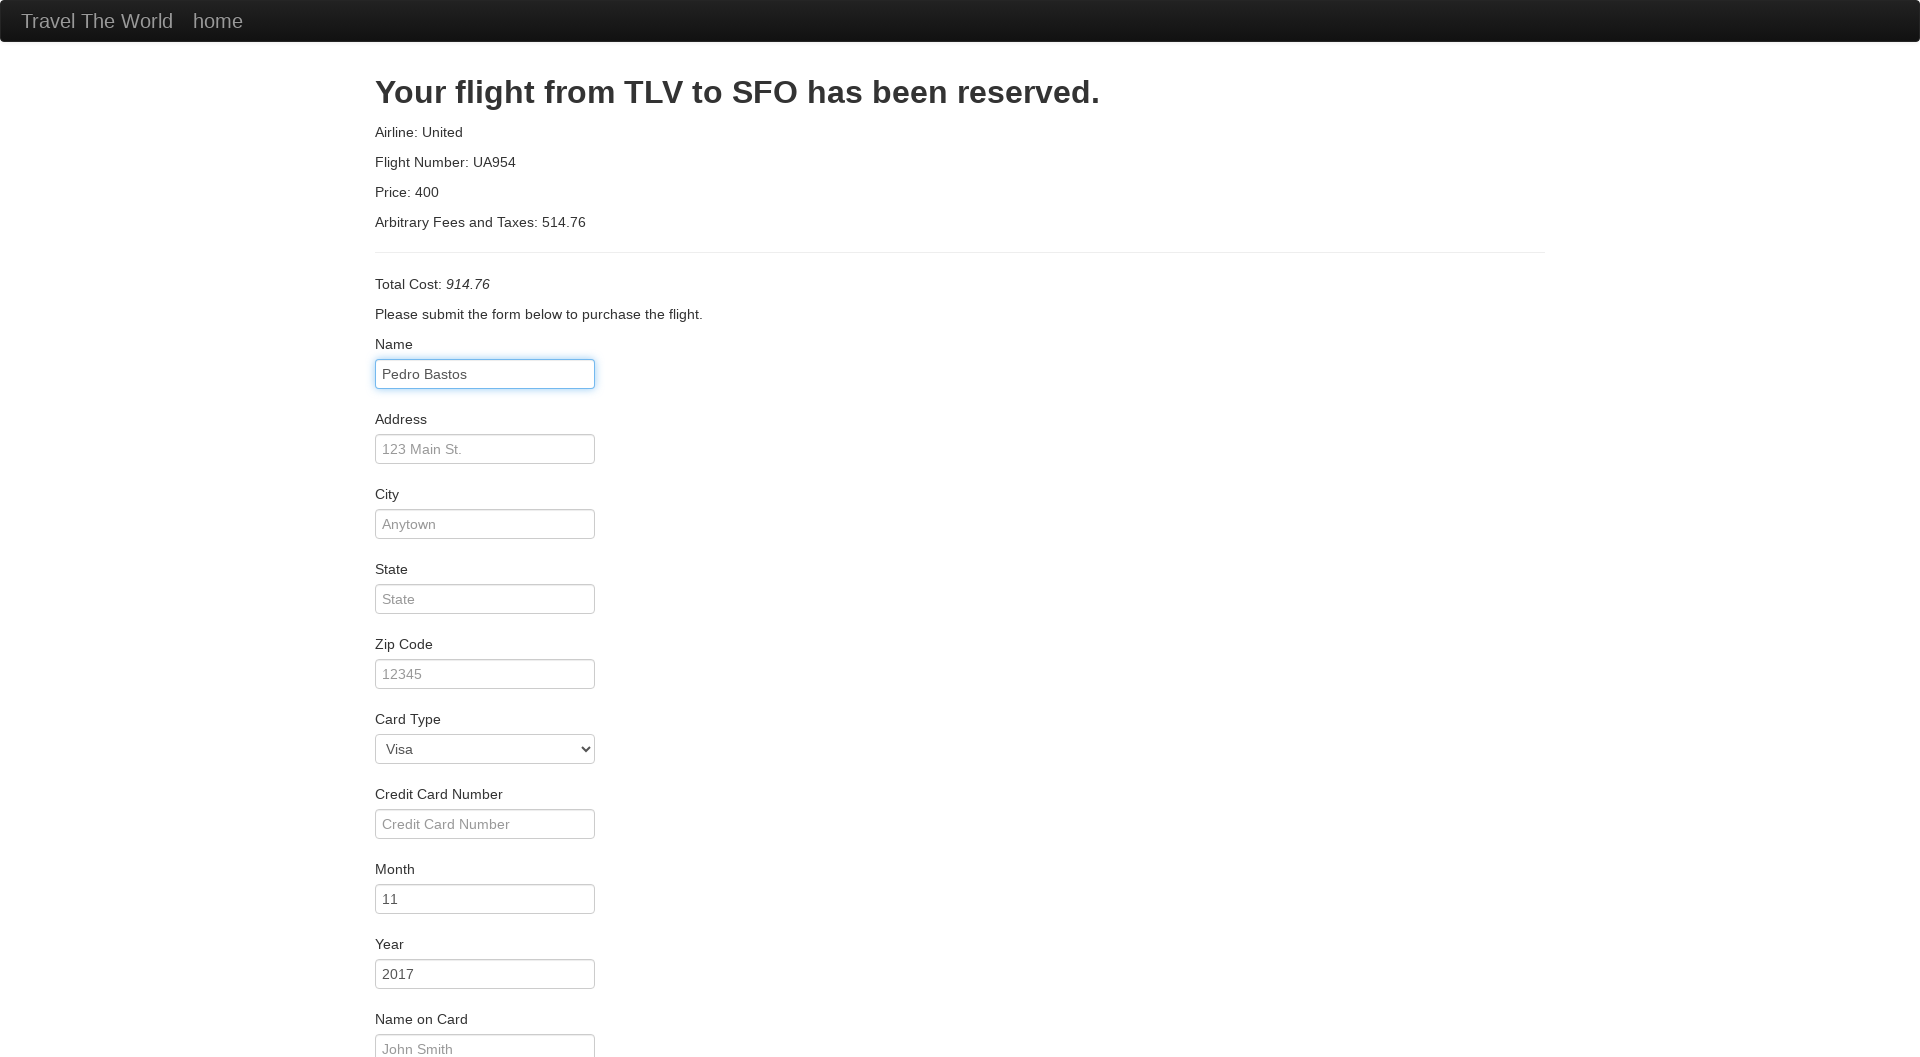

Clicked address field at (485, 449) on #address
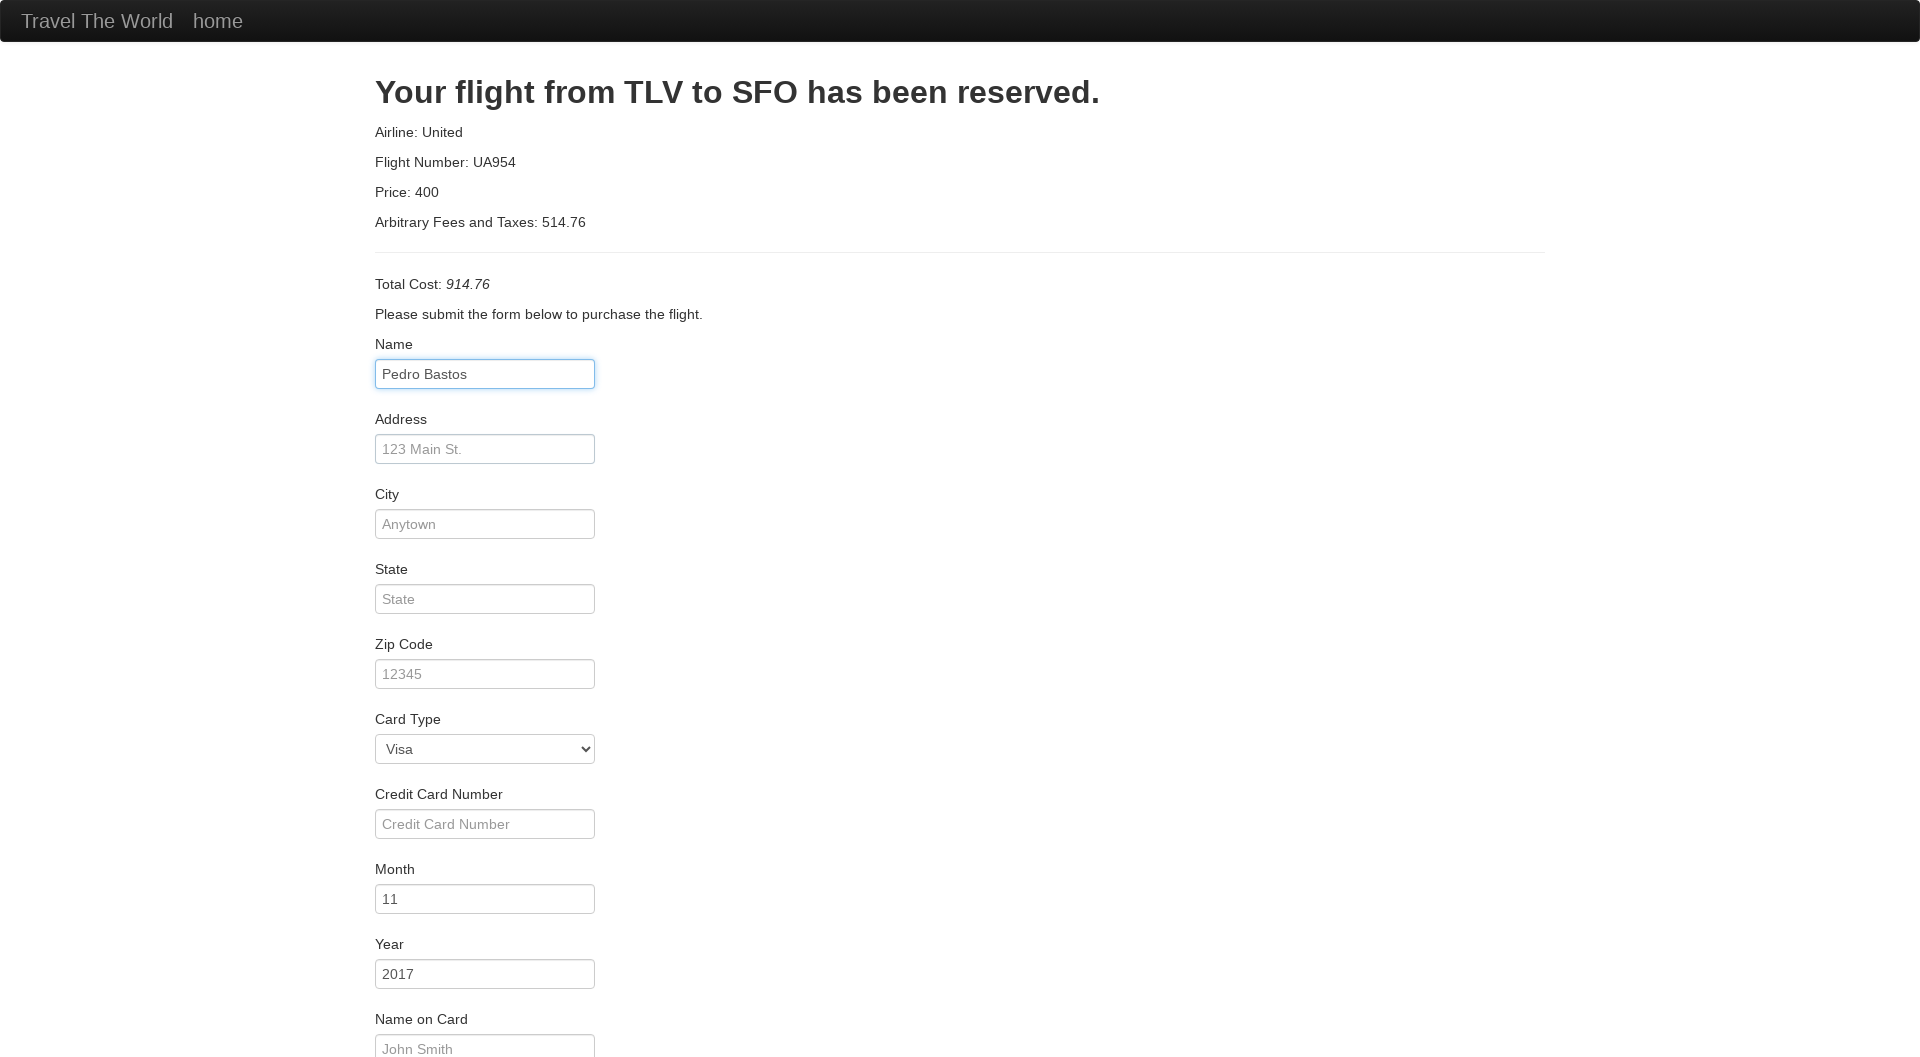

Filled address with 'Aveiro' on #address
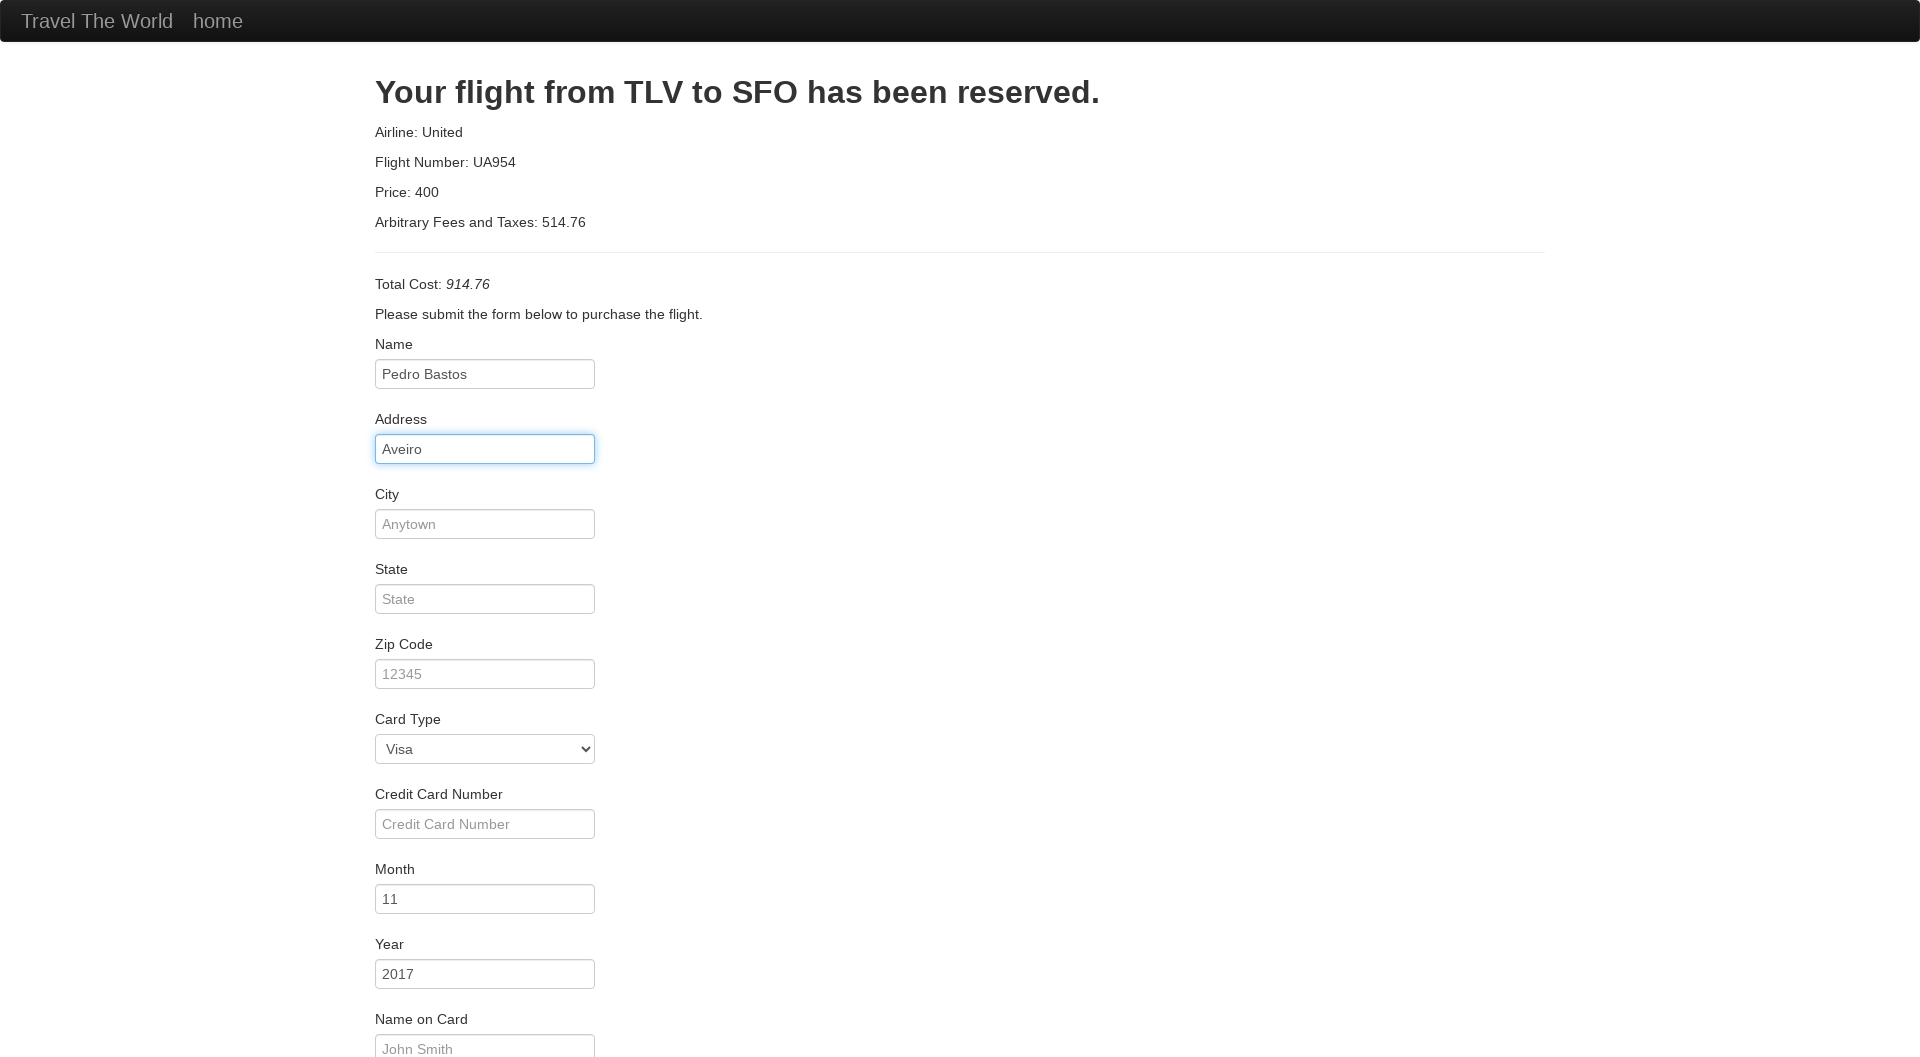

Clicked city field at (485, 524) on #city
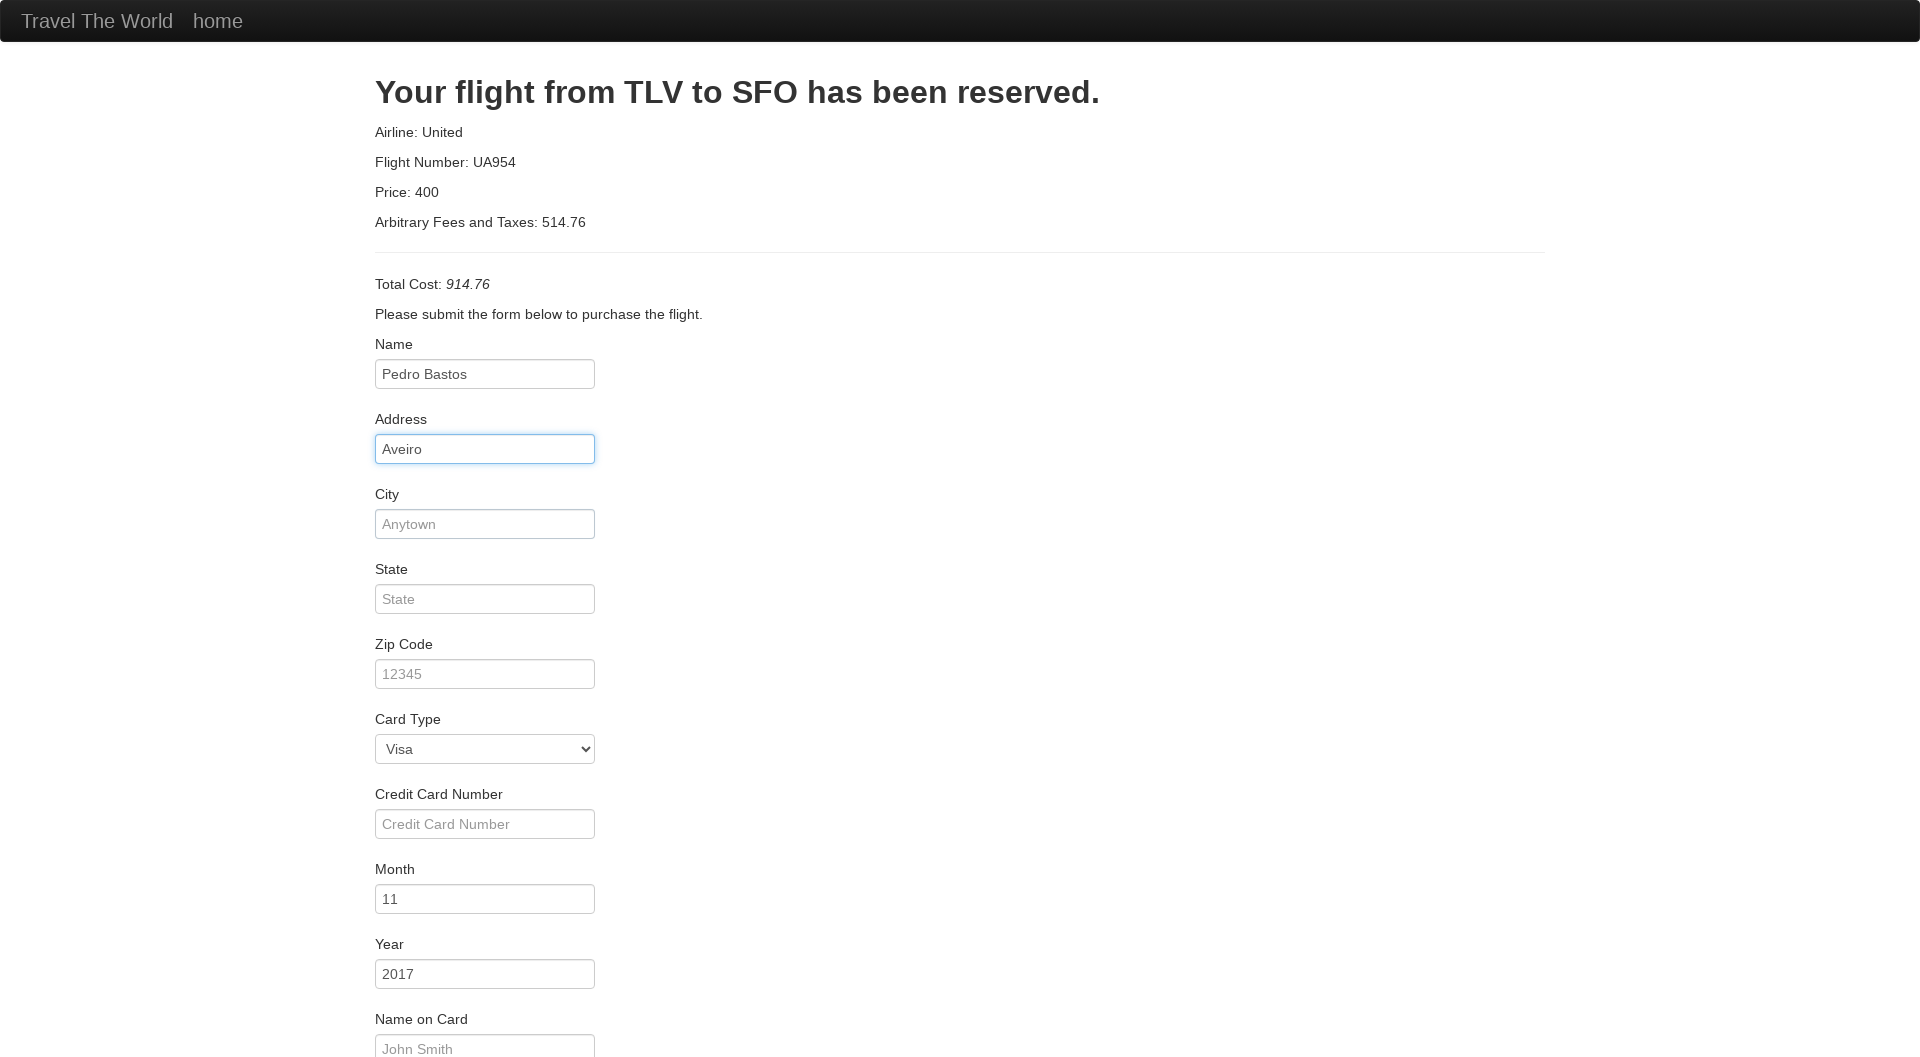

Filled city with 'Aveiro' on #city
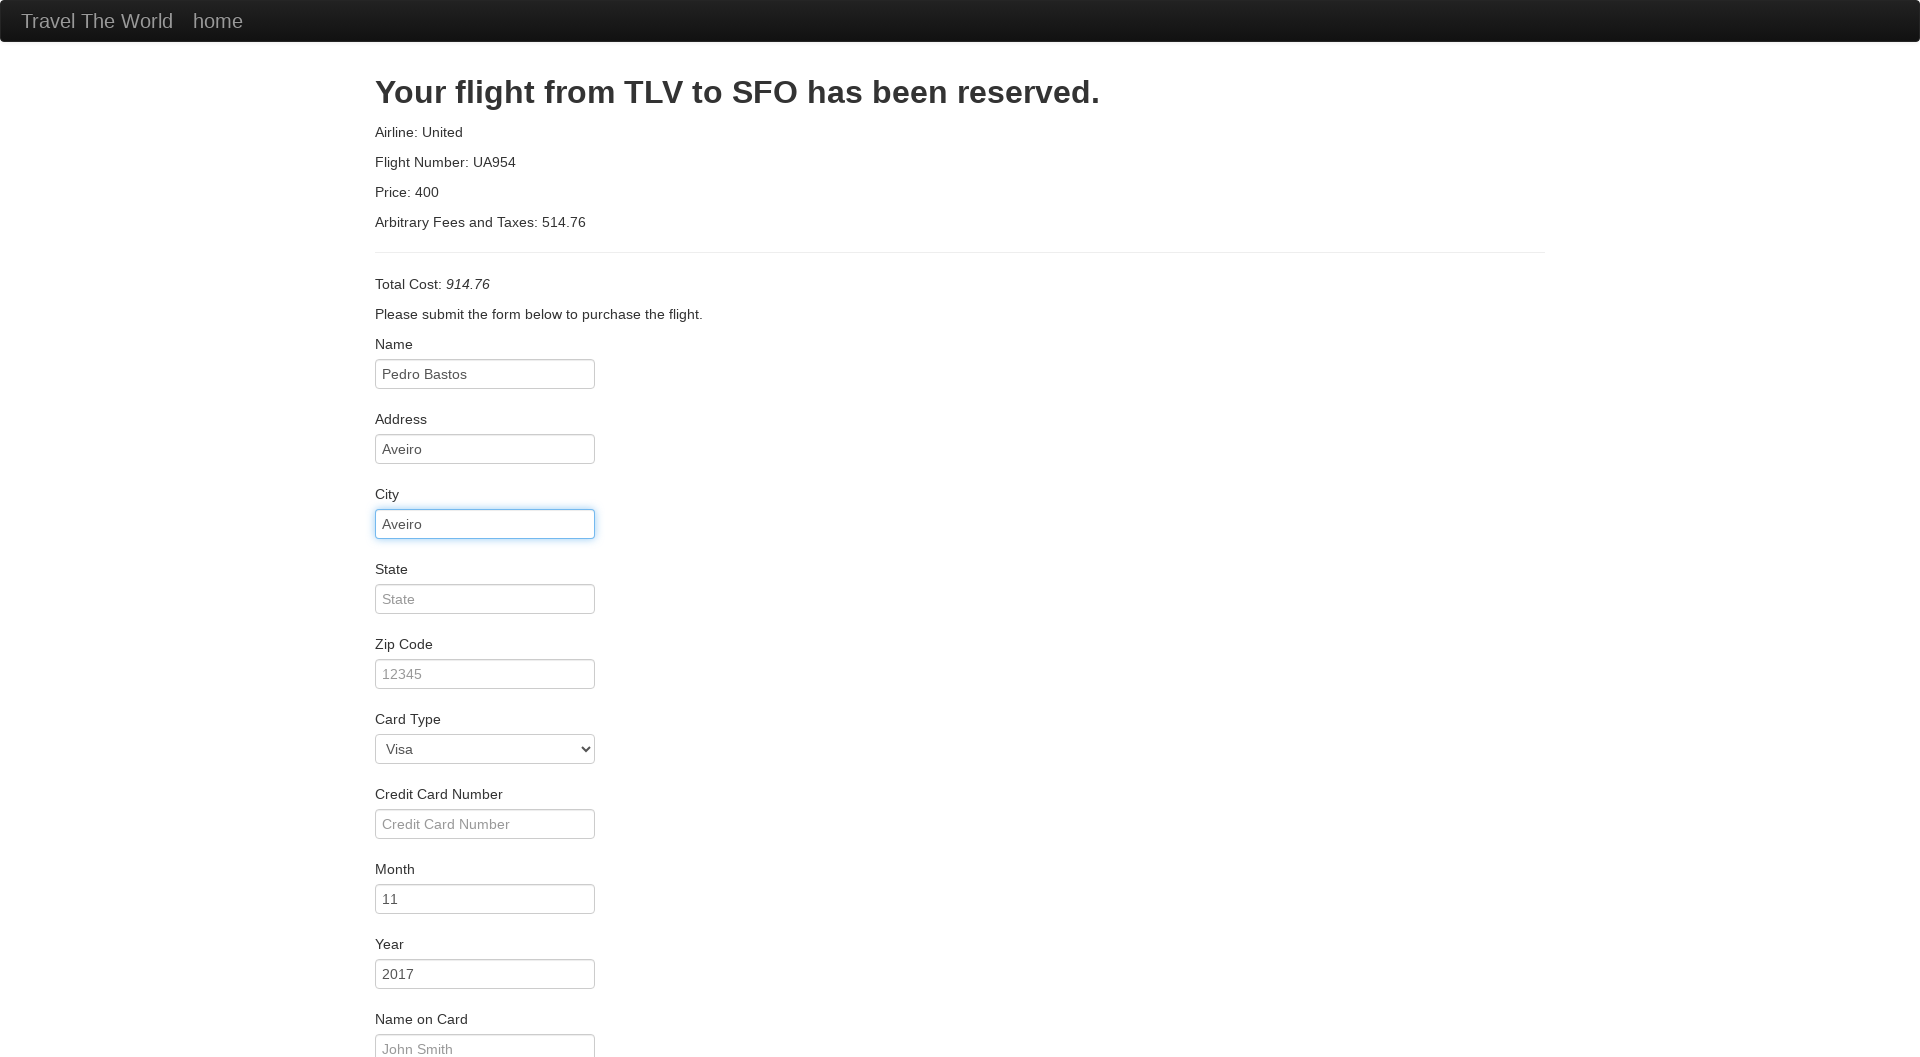

Clicked state field at (485, 599) on #state
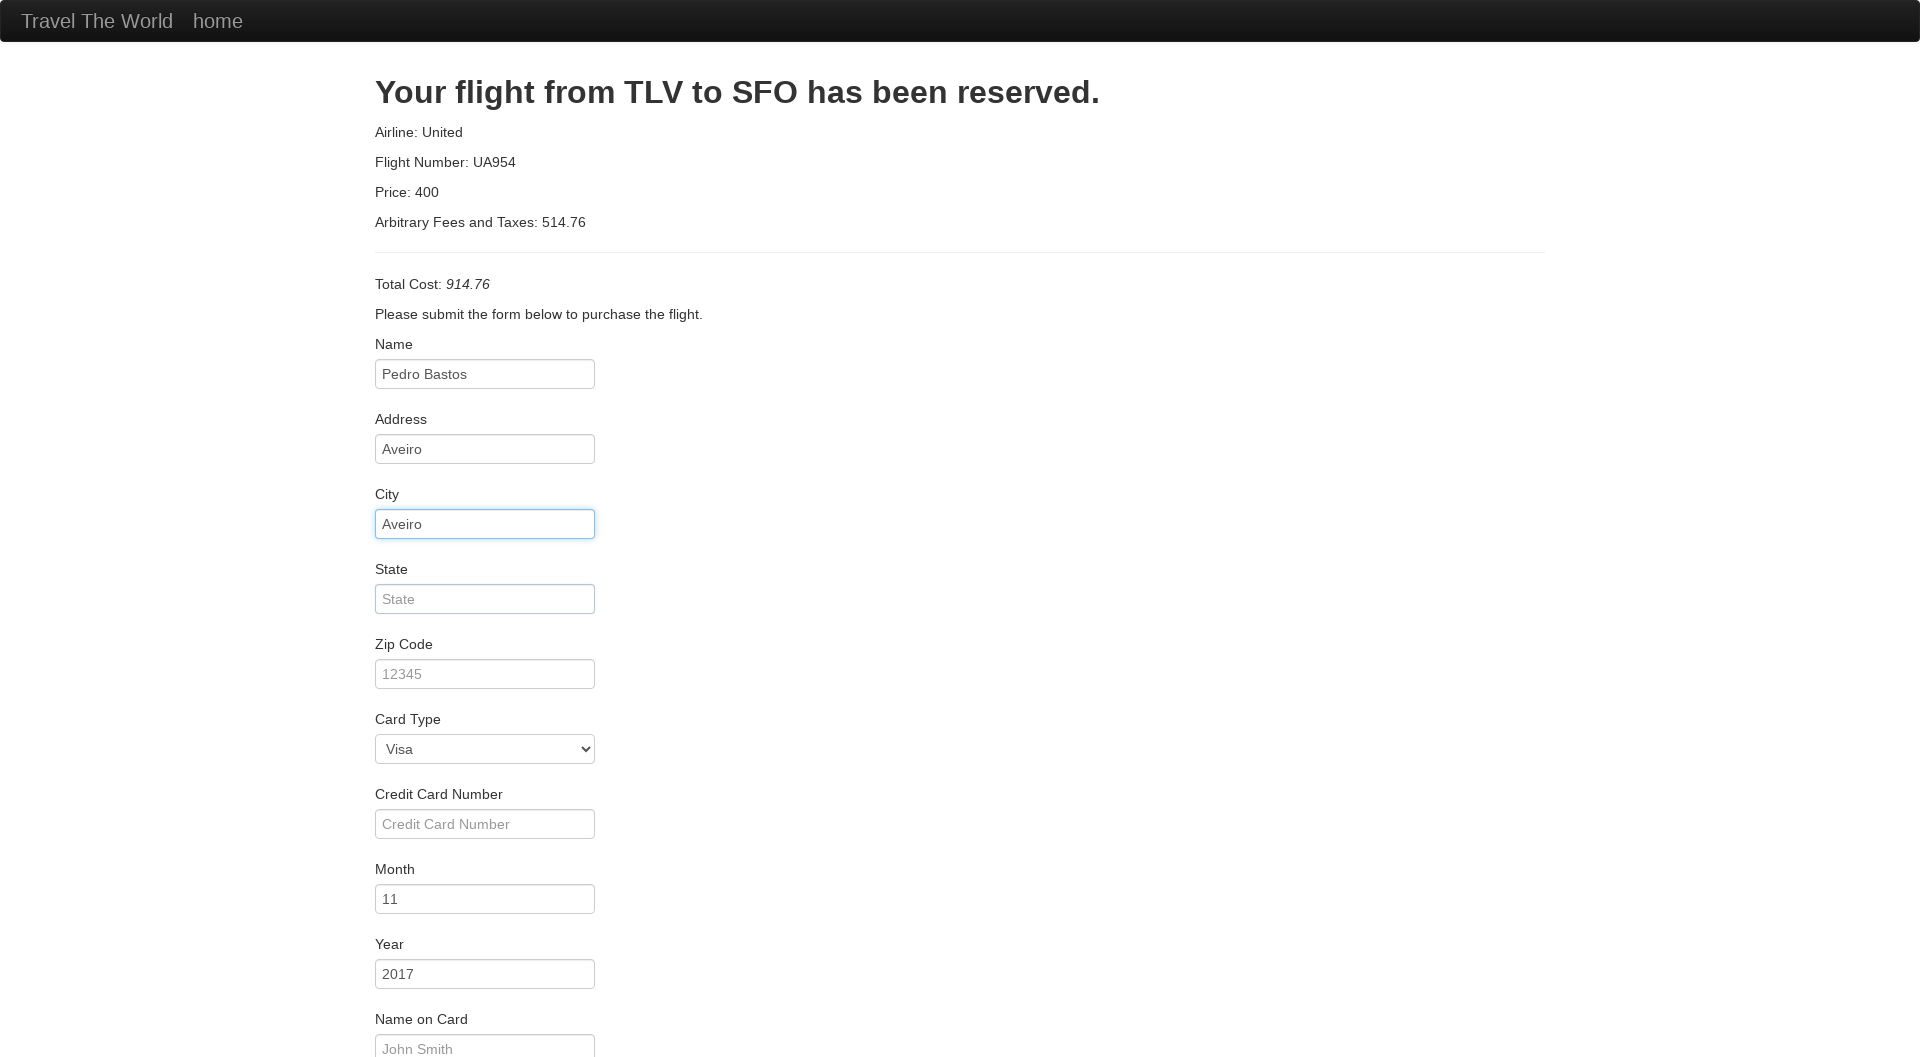

Filled state with 'Aveiro' on #state
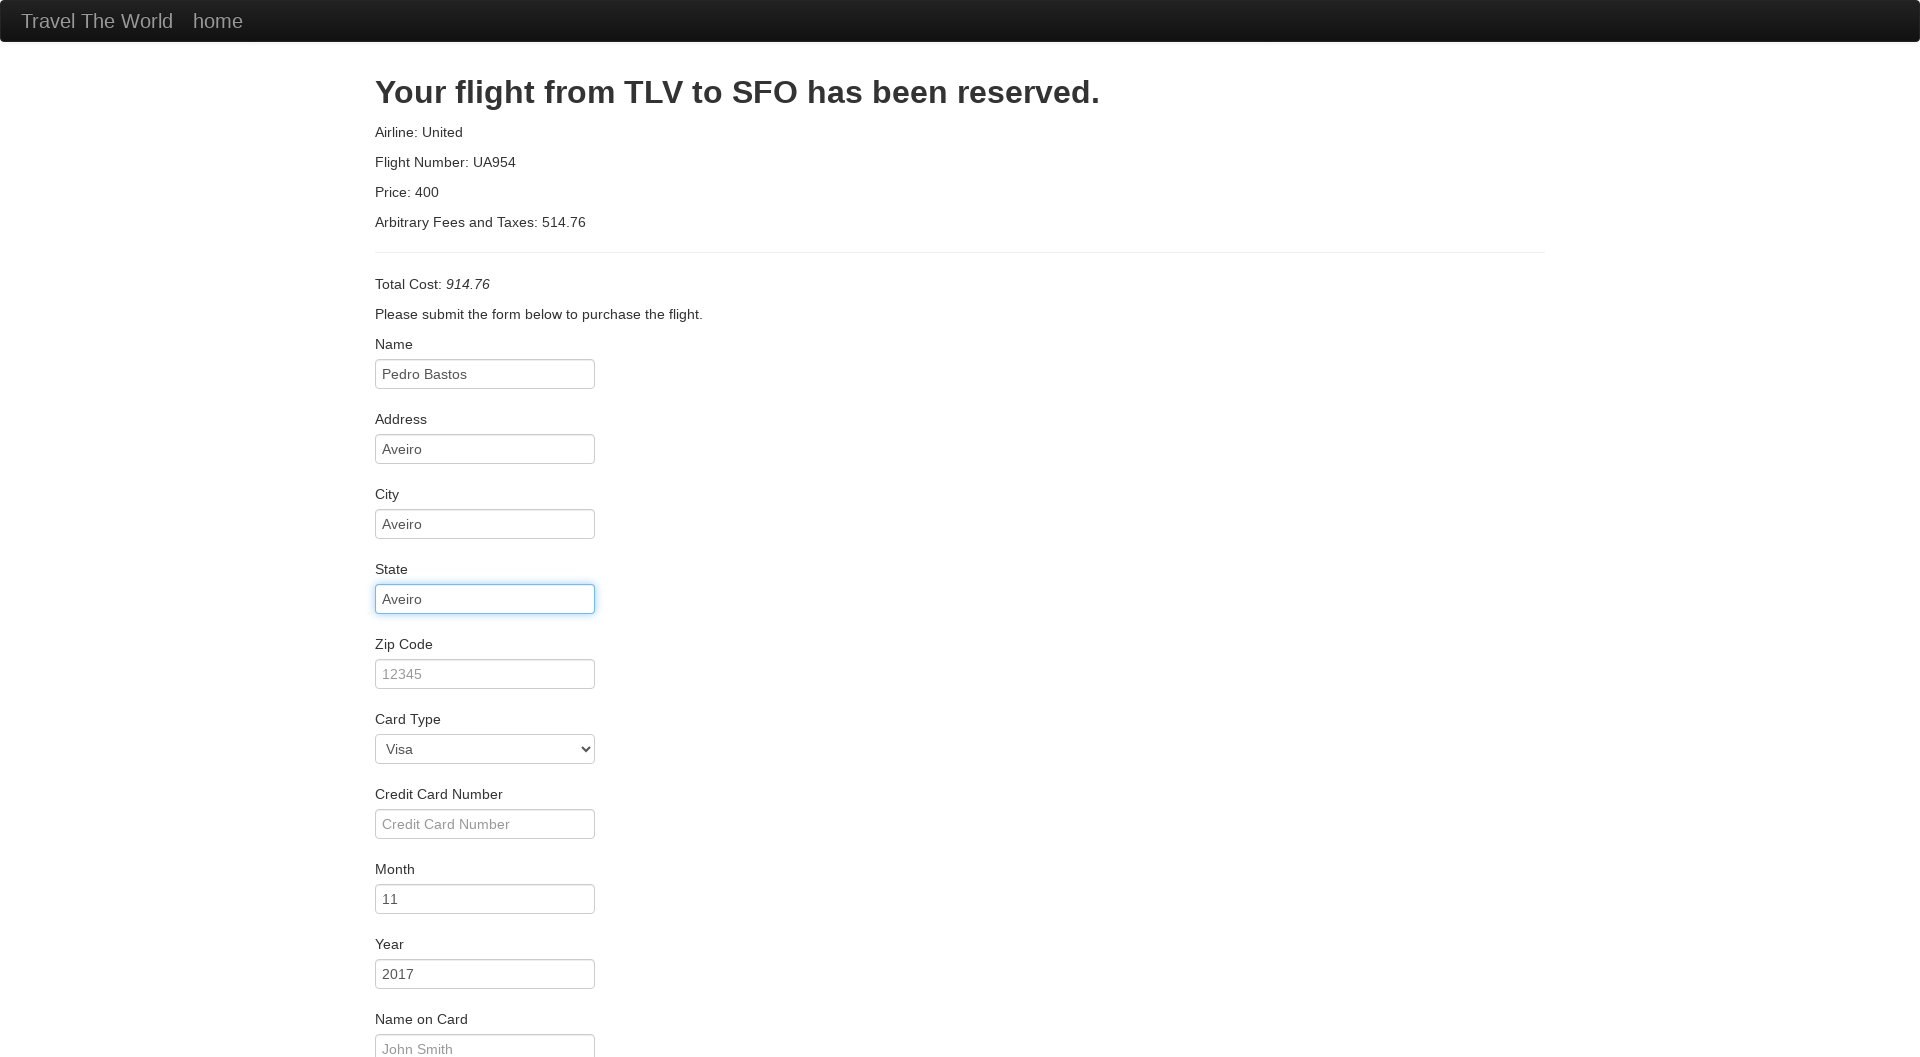

Clicked zip code field at (485, 674) on #zipCode
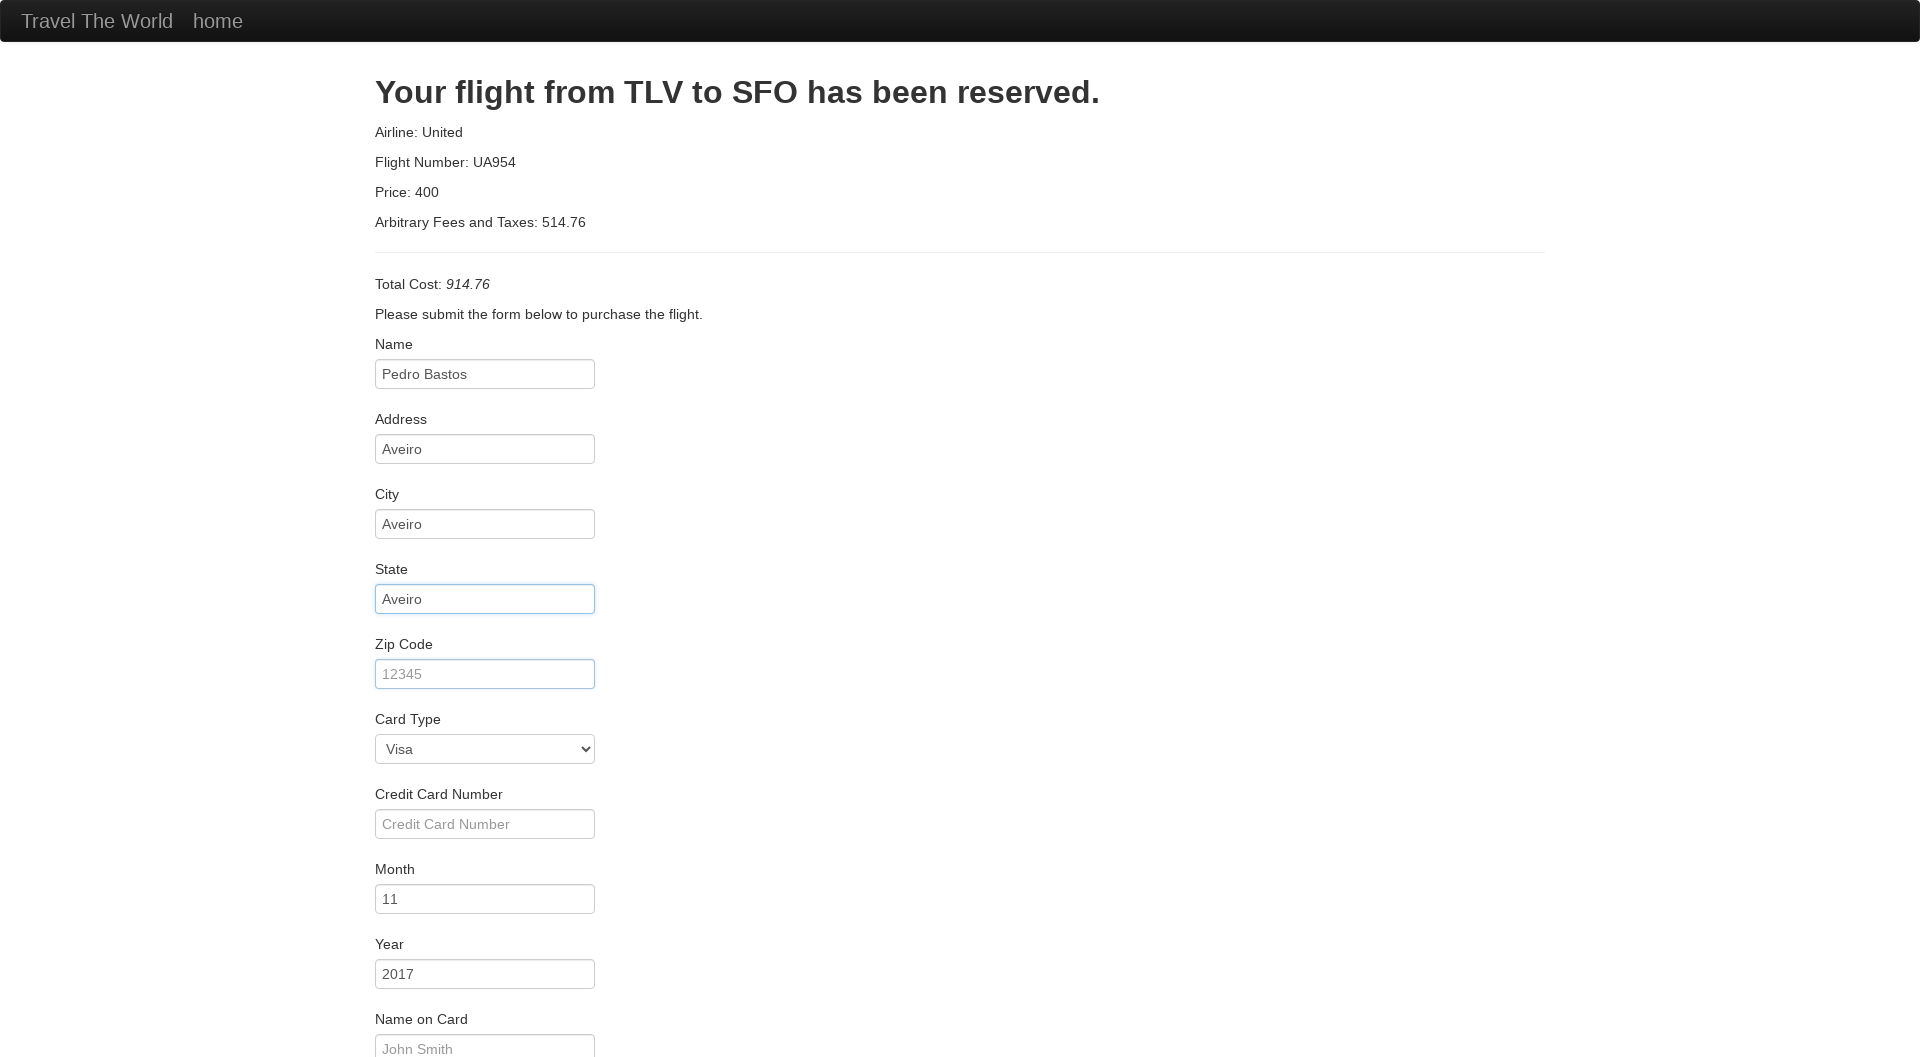

Filled zip code with '3800' on #zipCode
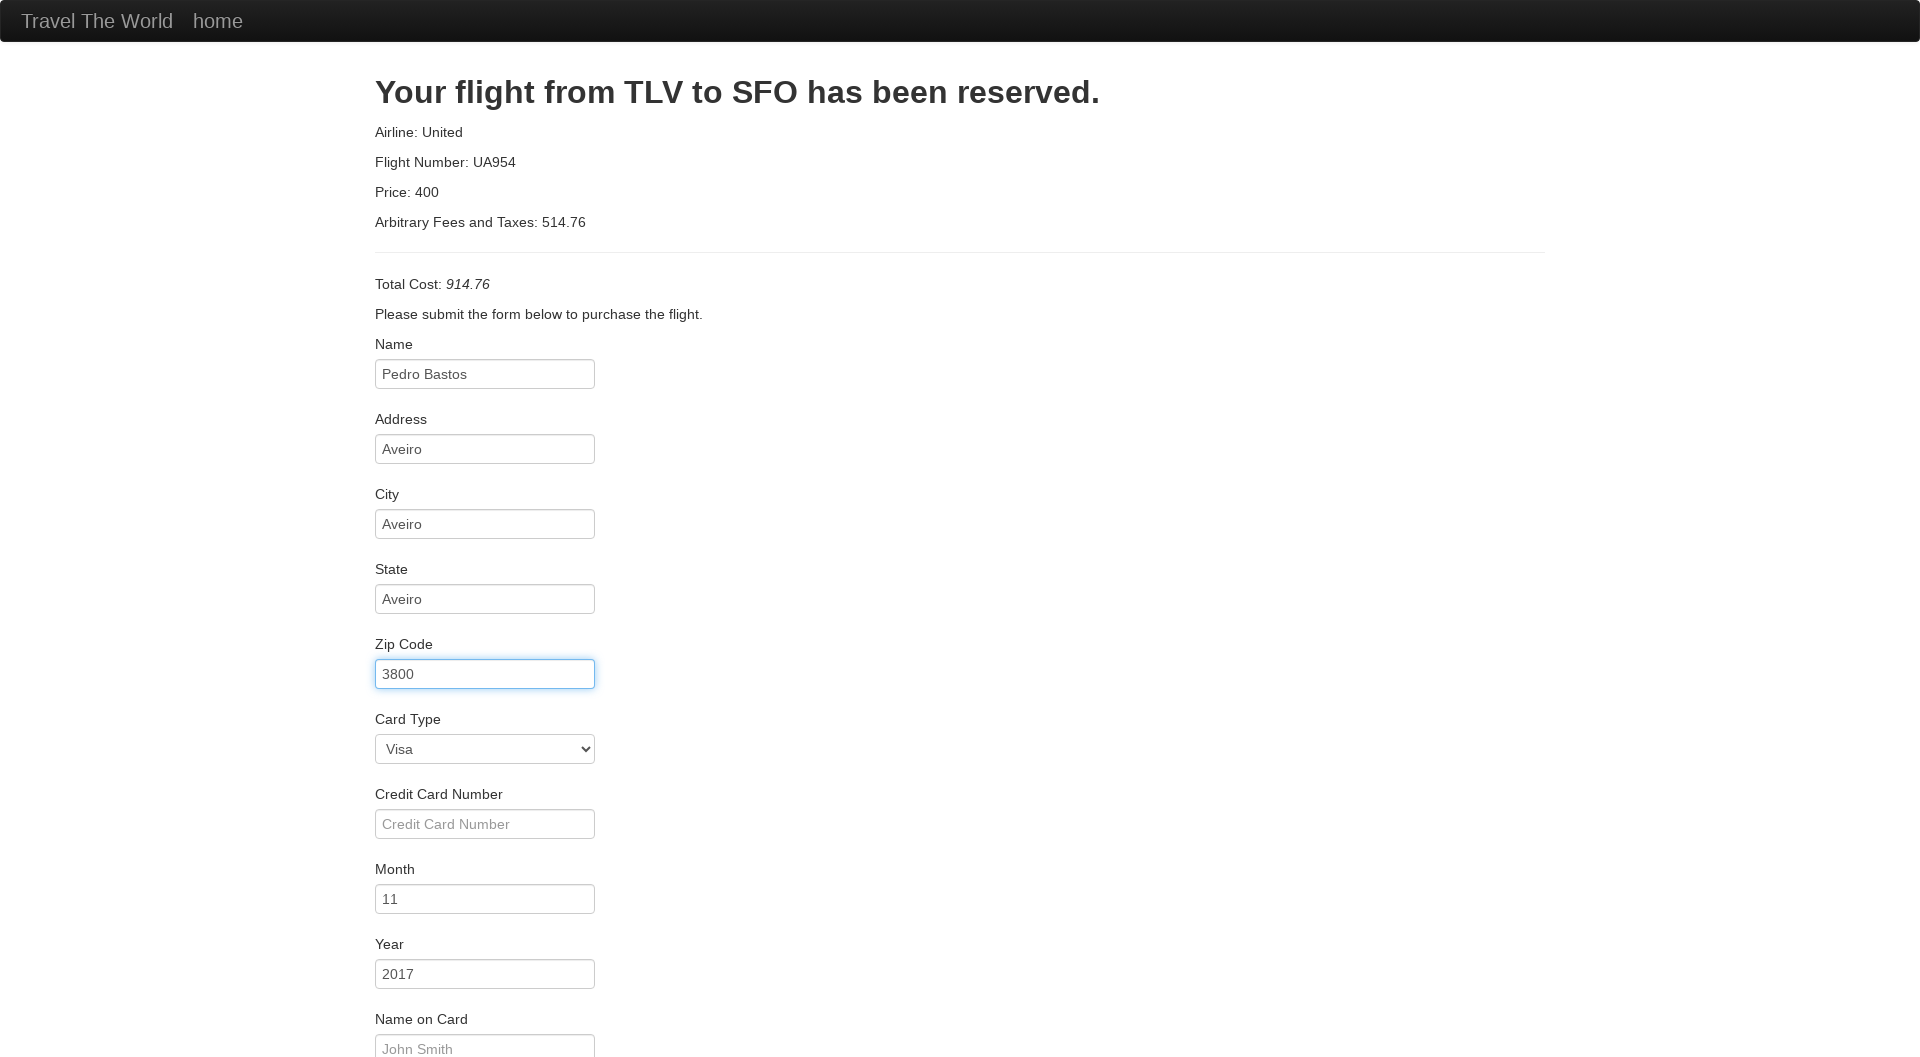

Clicked card type dropdown at (485, 749) on #cardType
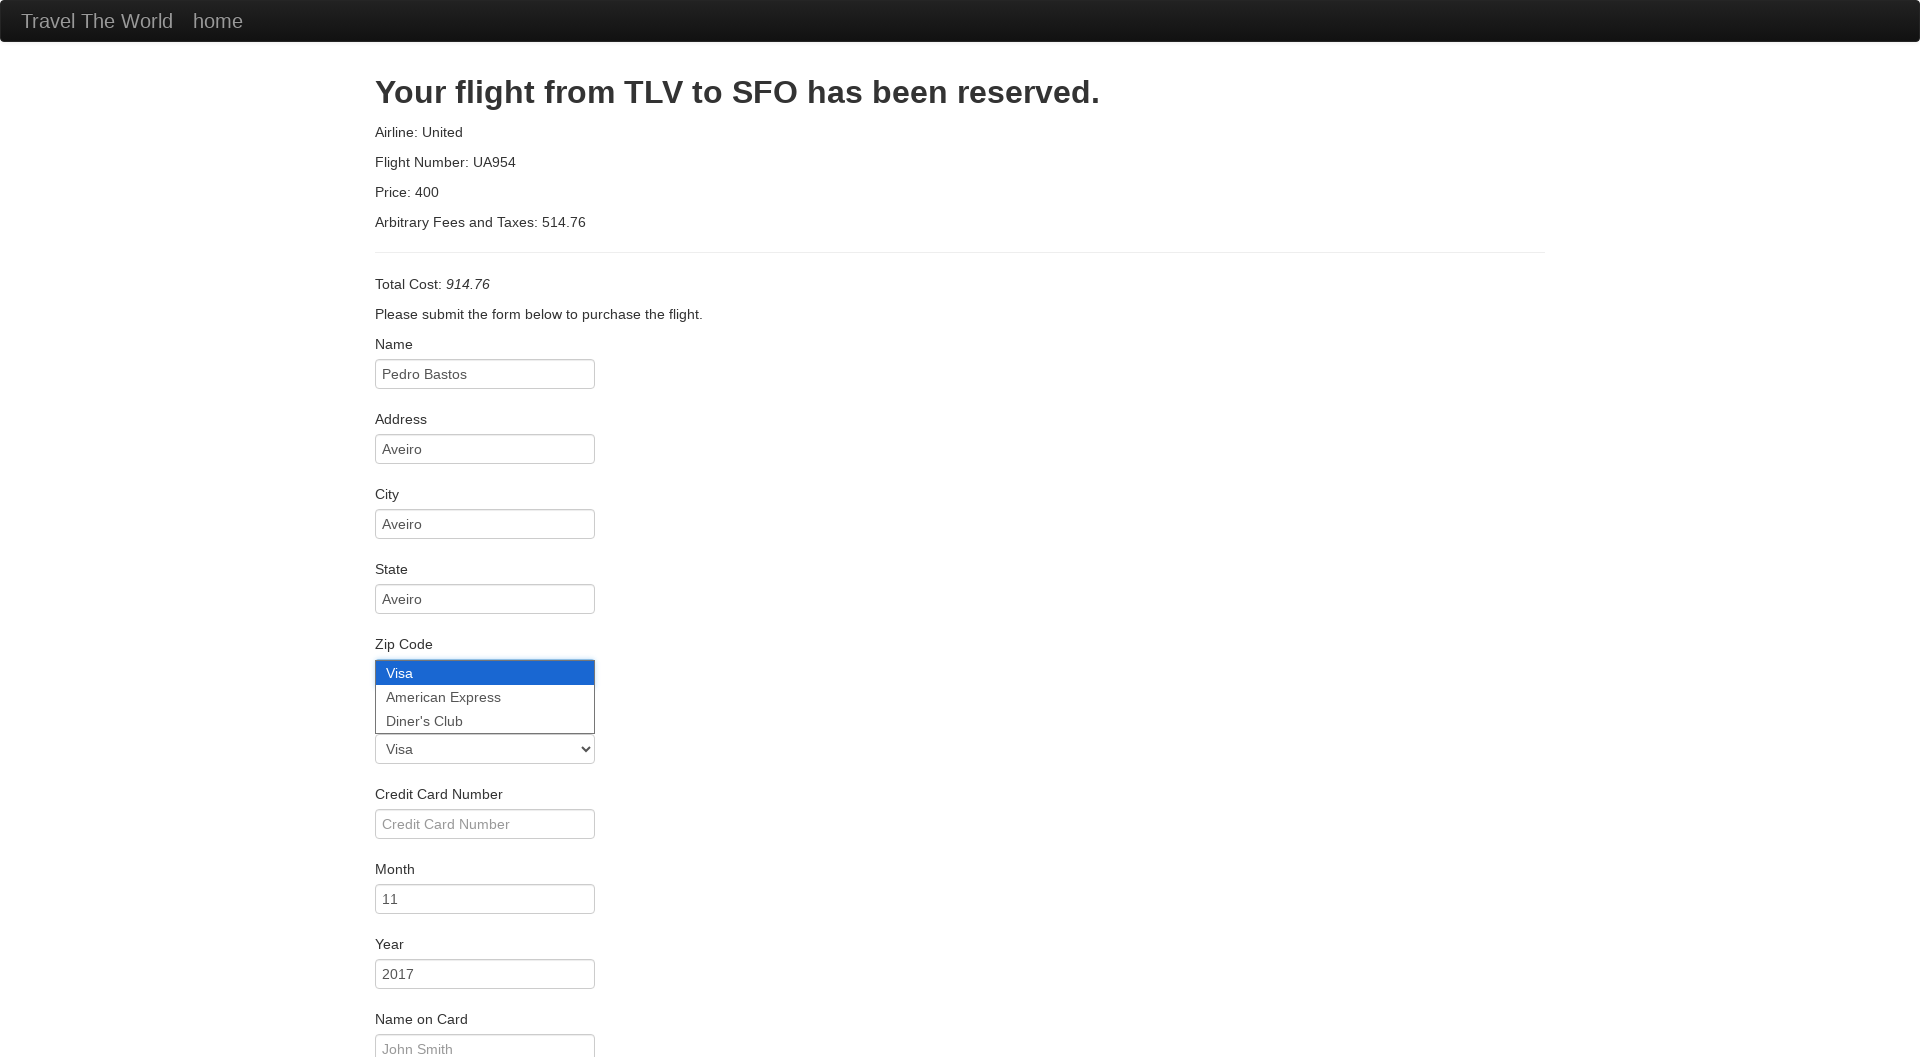

Selected American Express as card type on #cardType
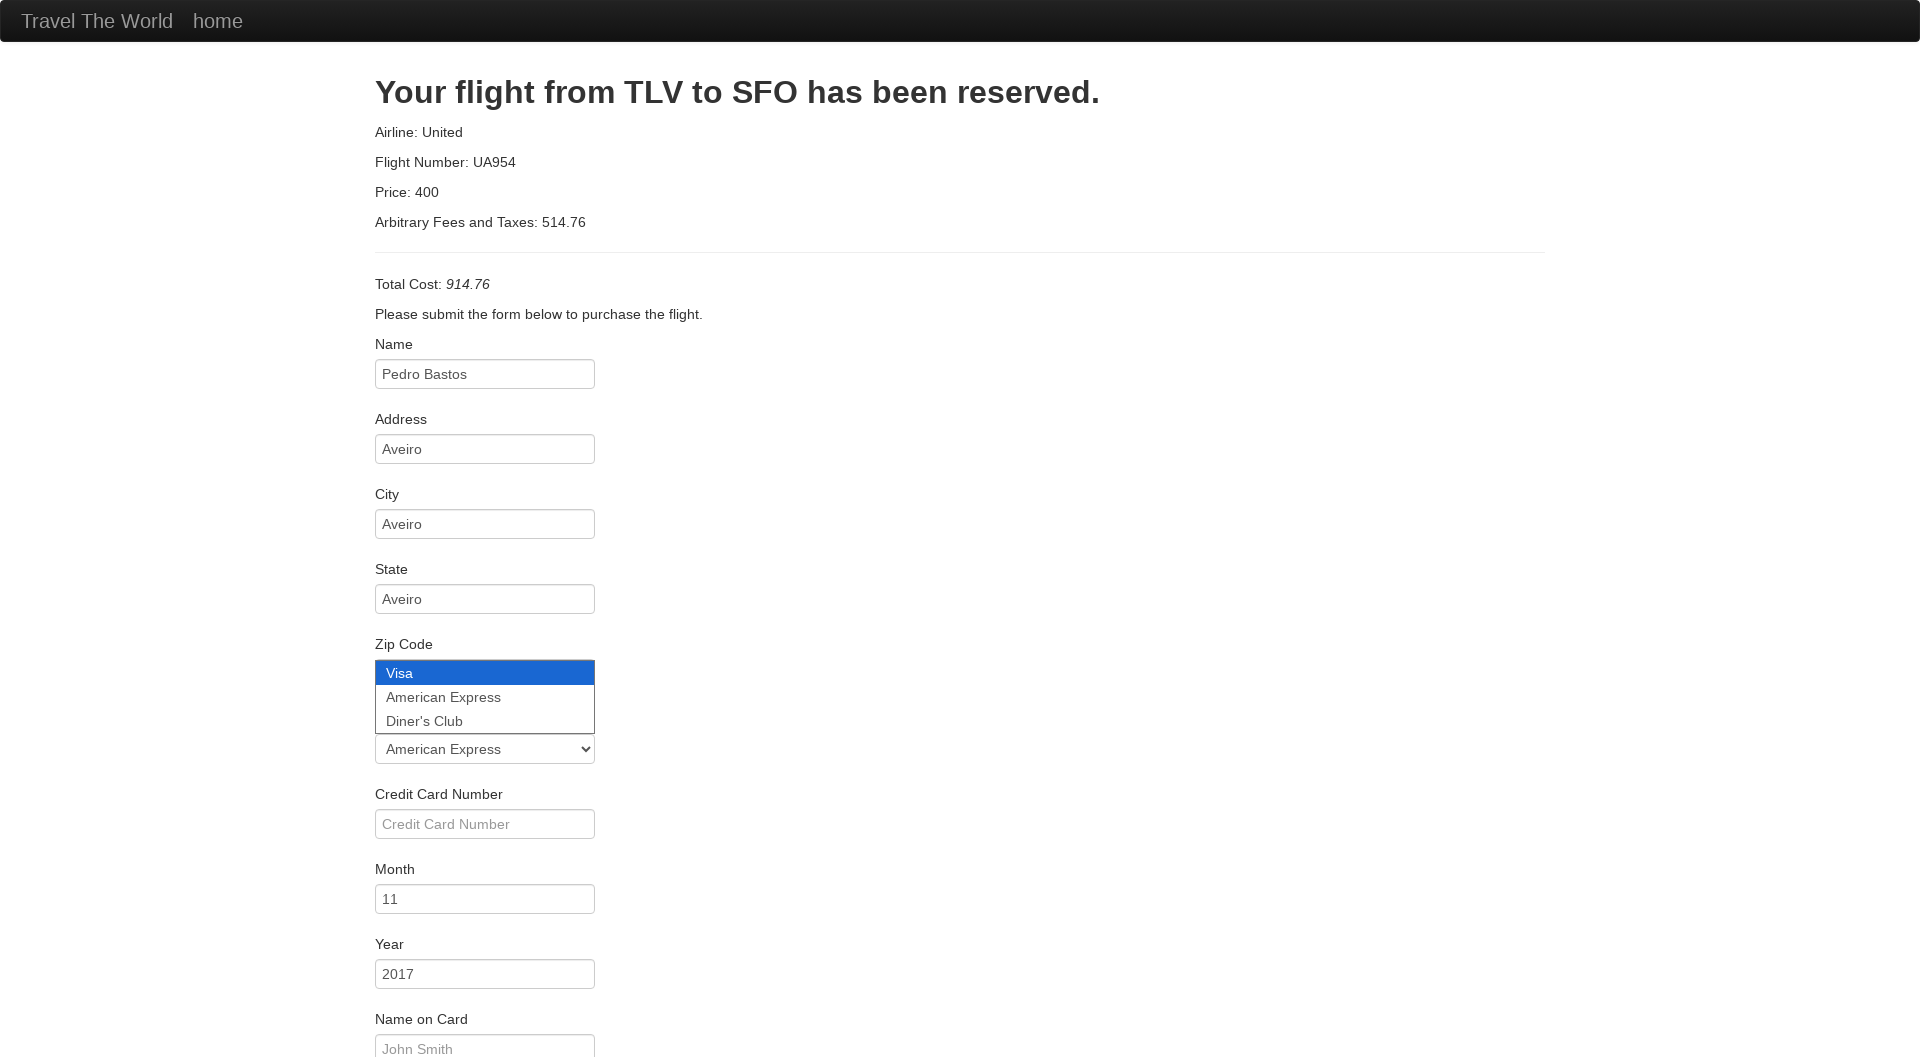

Clicked credit card number field at (485, 824) on #creditCardNumber
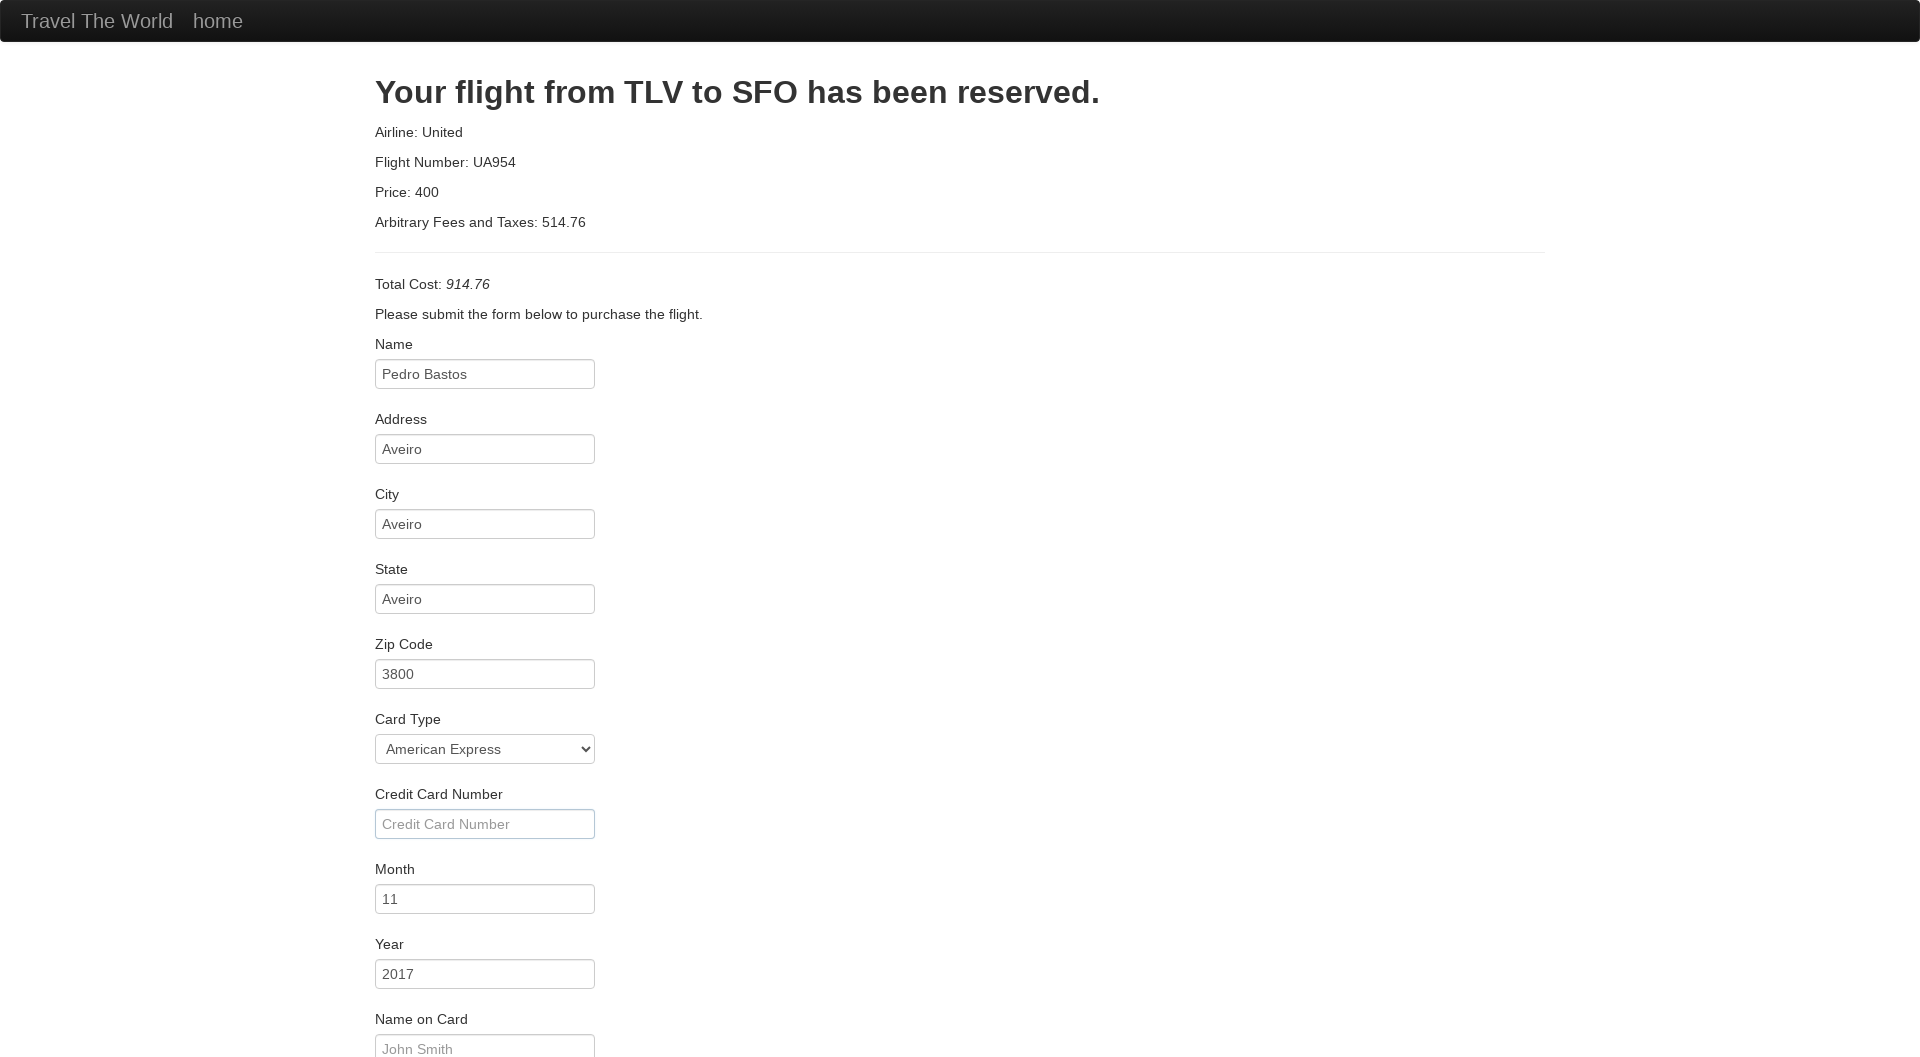

Filled credit card number with '123456789' on #creditCardNumber
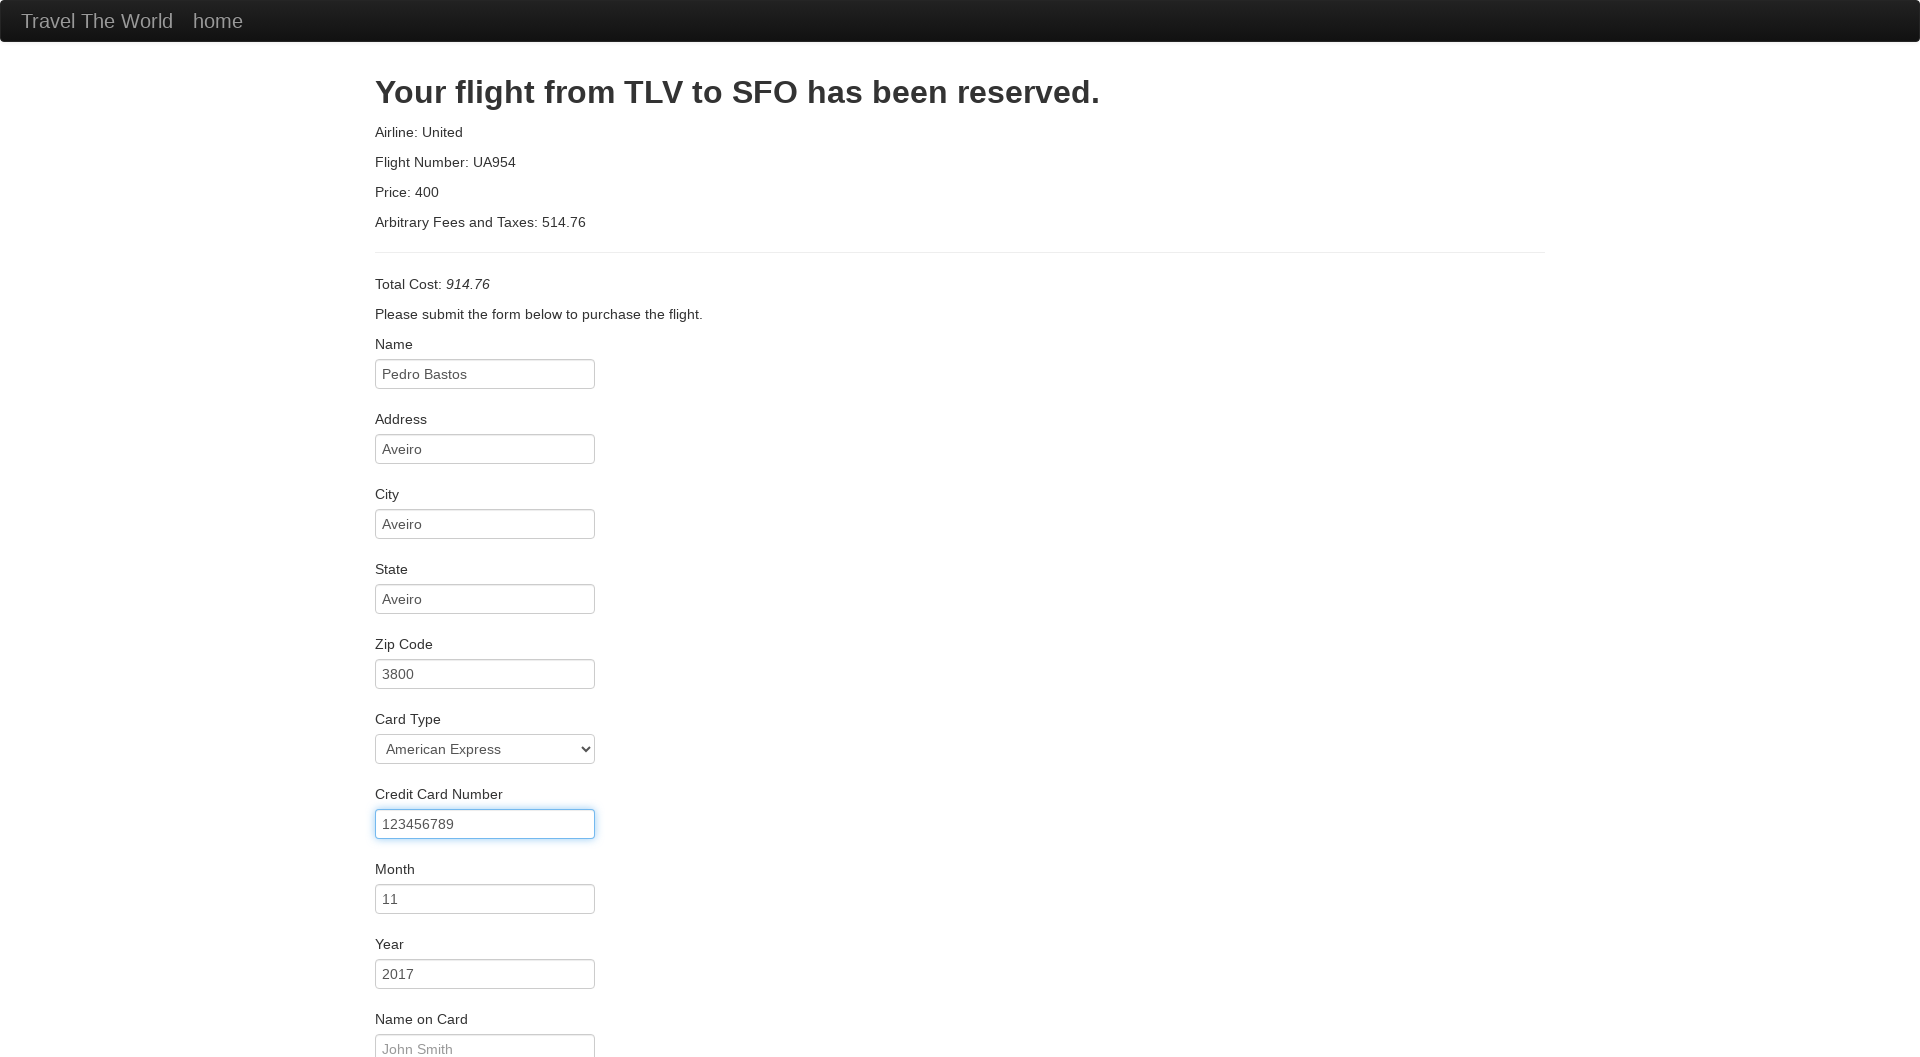

Clicked credit card month field at (485, 899) on #creditCardMonth
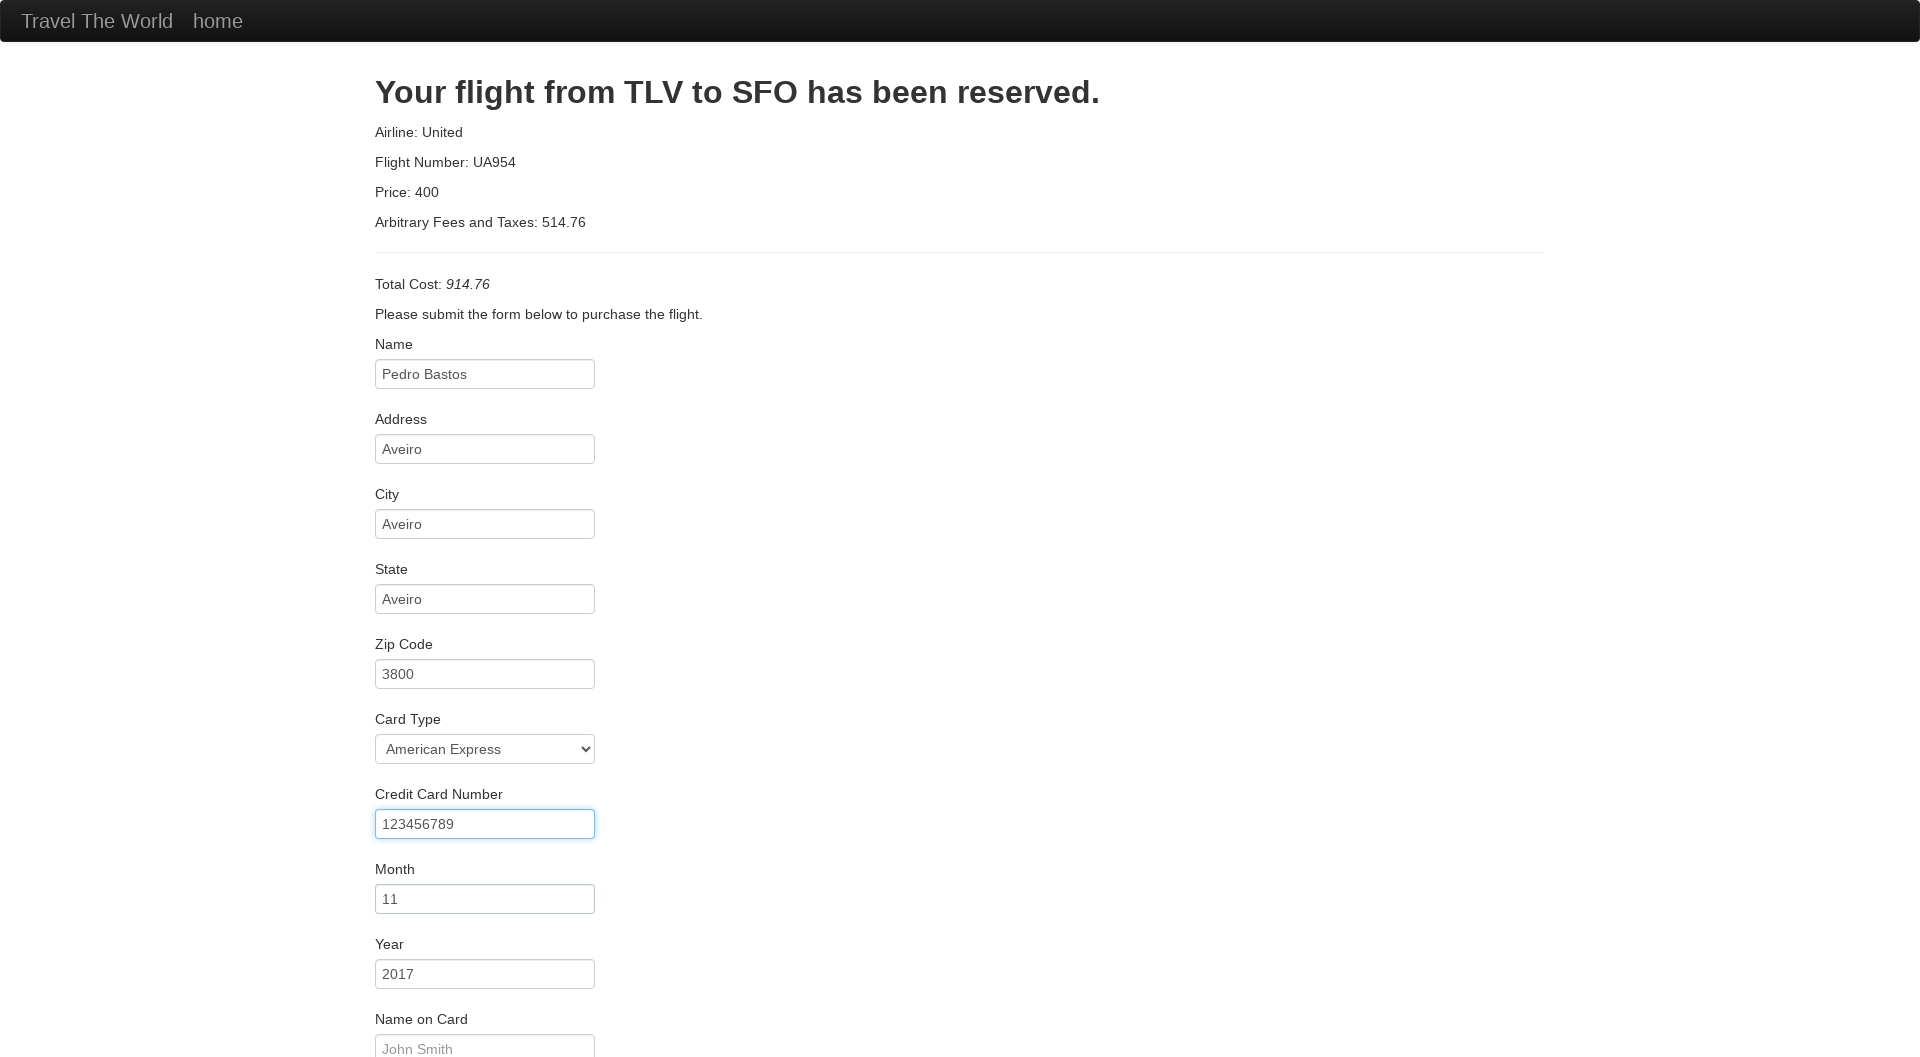

Filled credit card month with '12' on #creditCardMonth
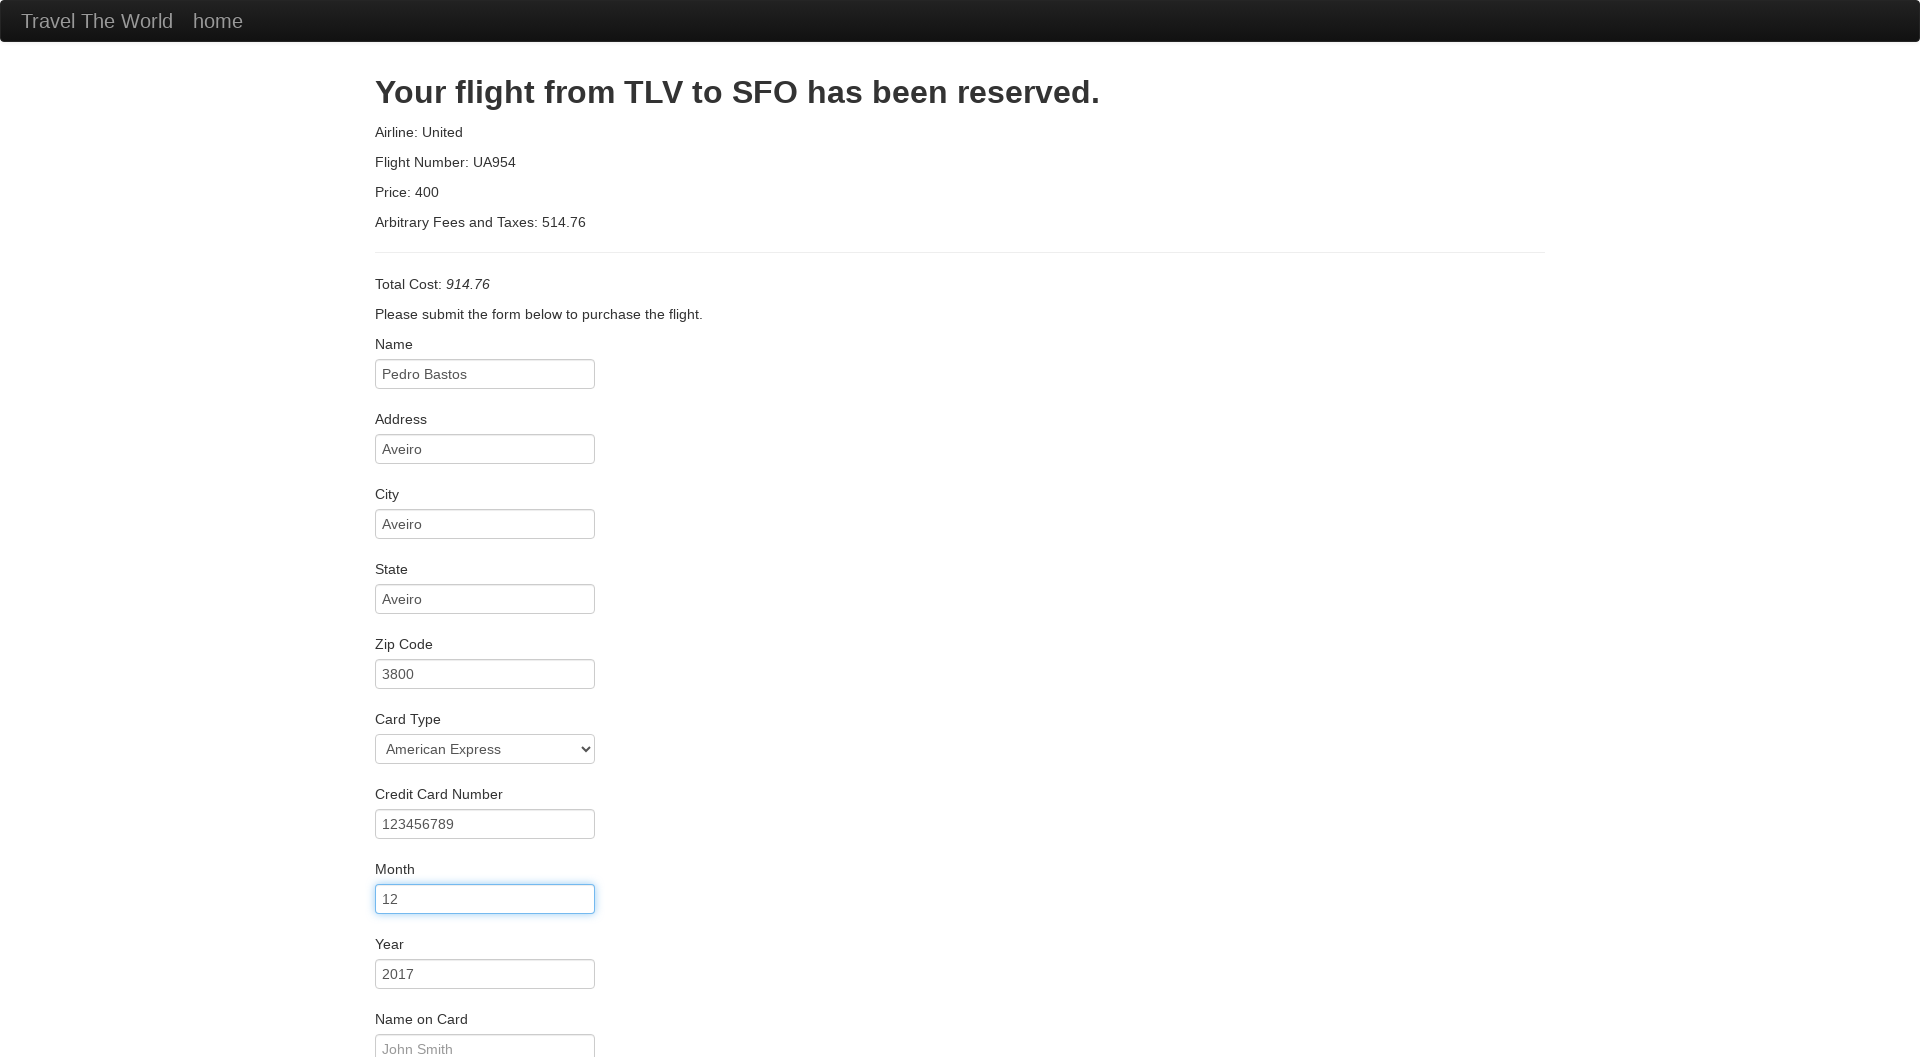

Clicked credit card year field at (485, 974) on #creditCardYear
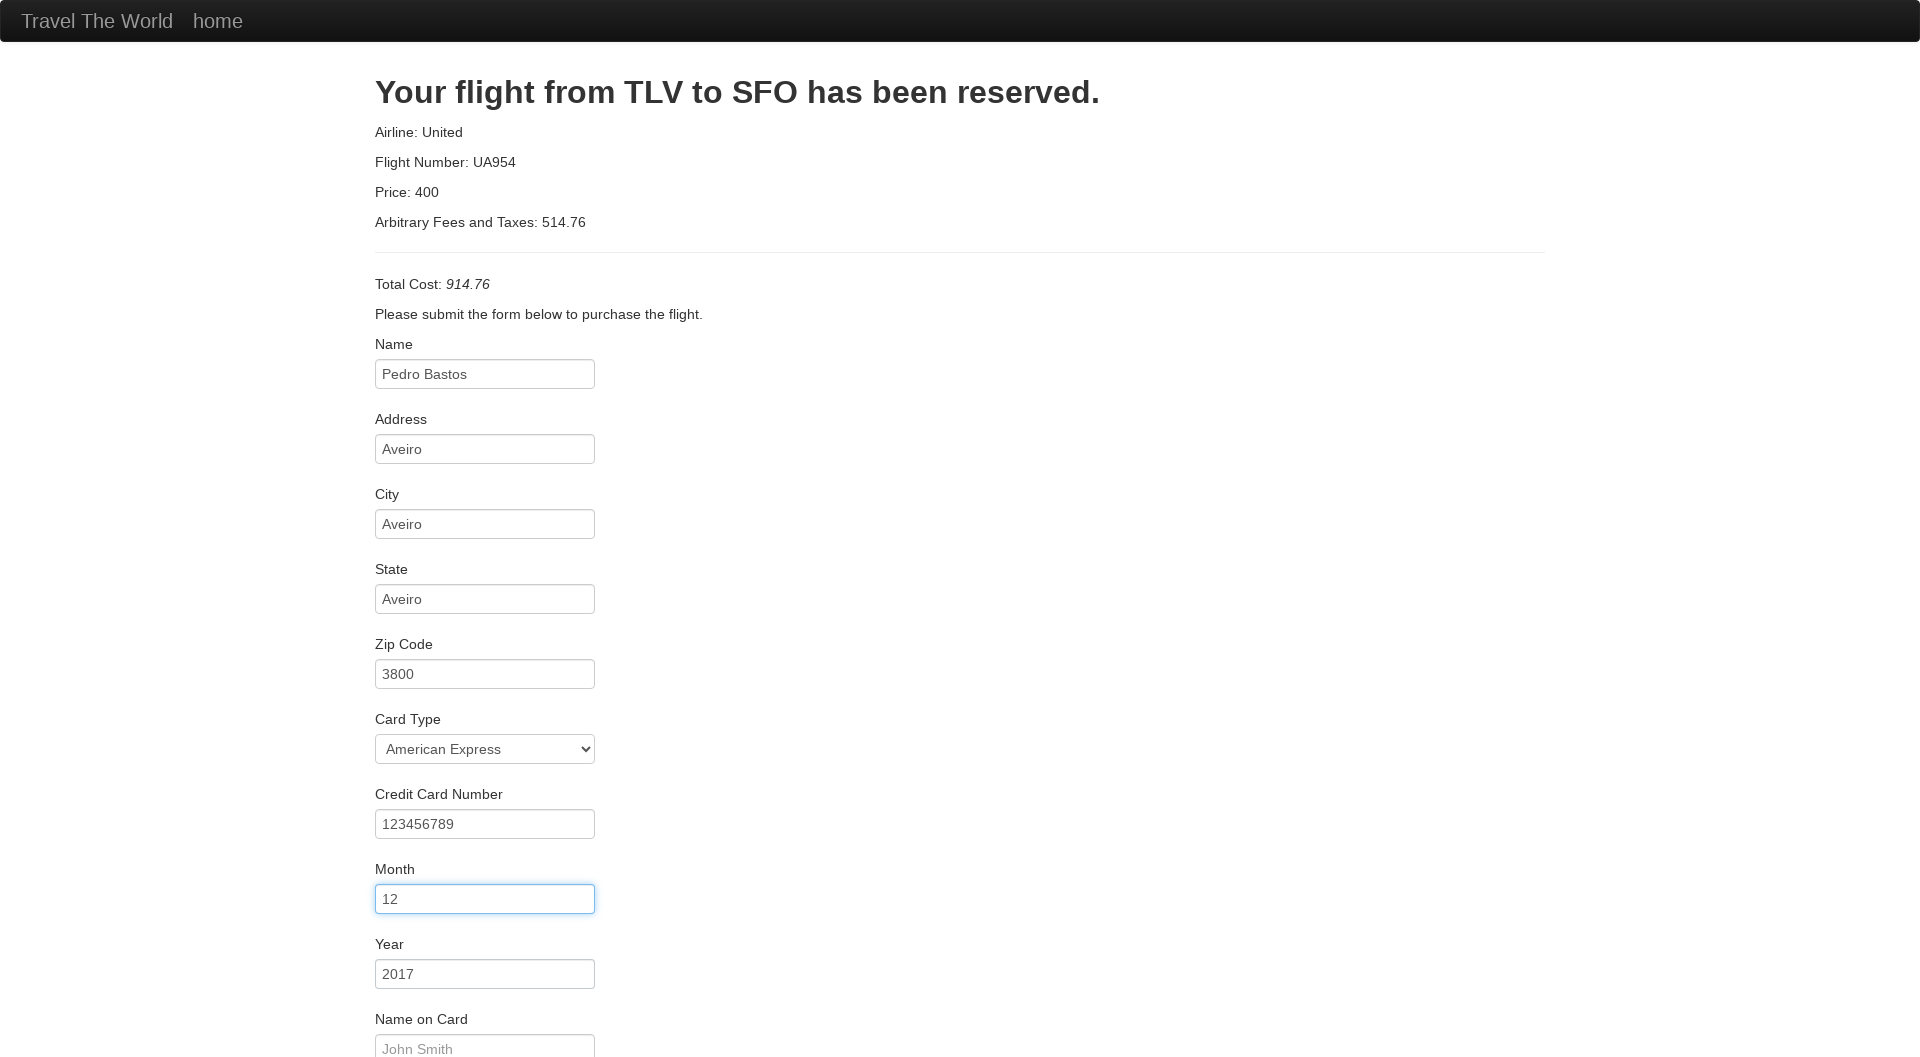

Filled credit card year with '2018' on #creditCardYear
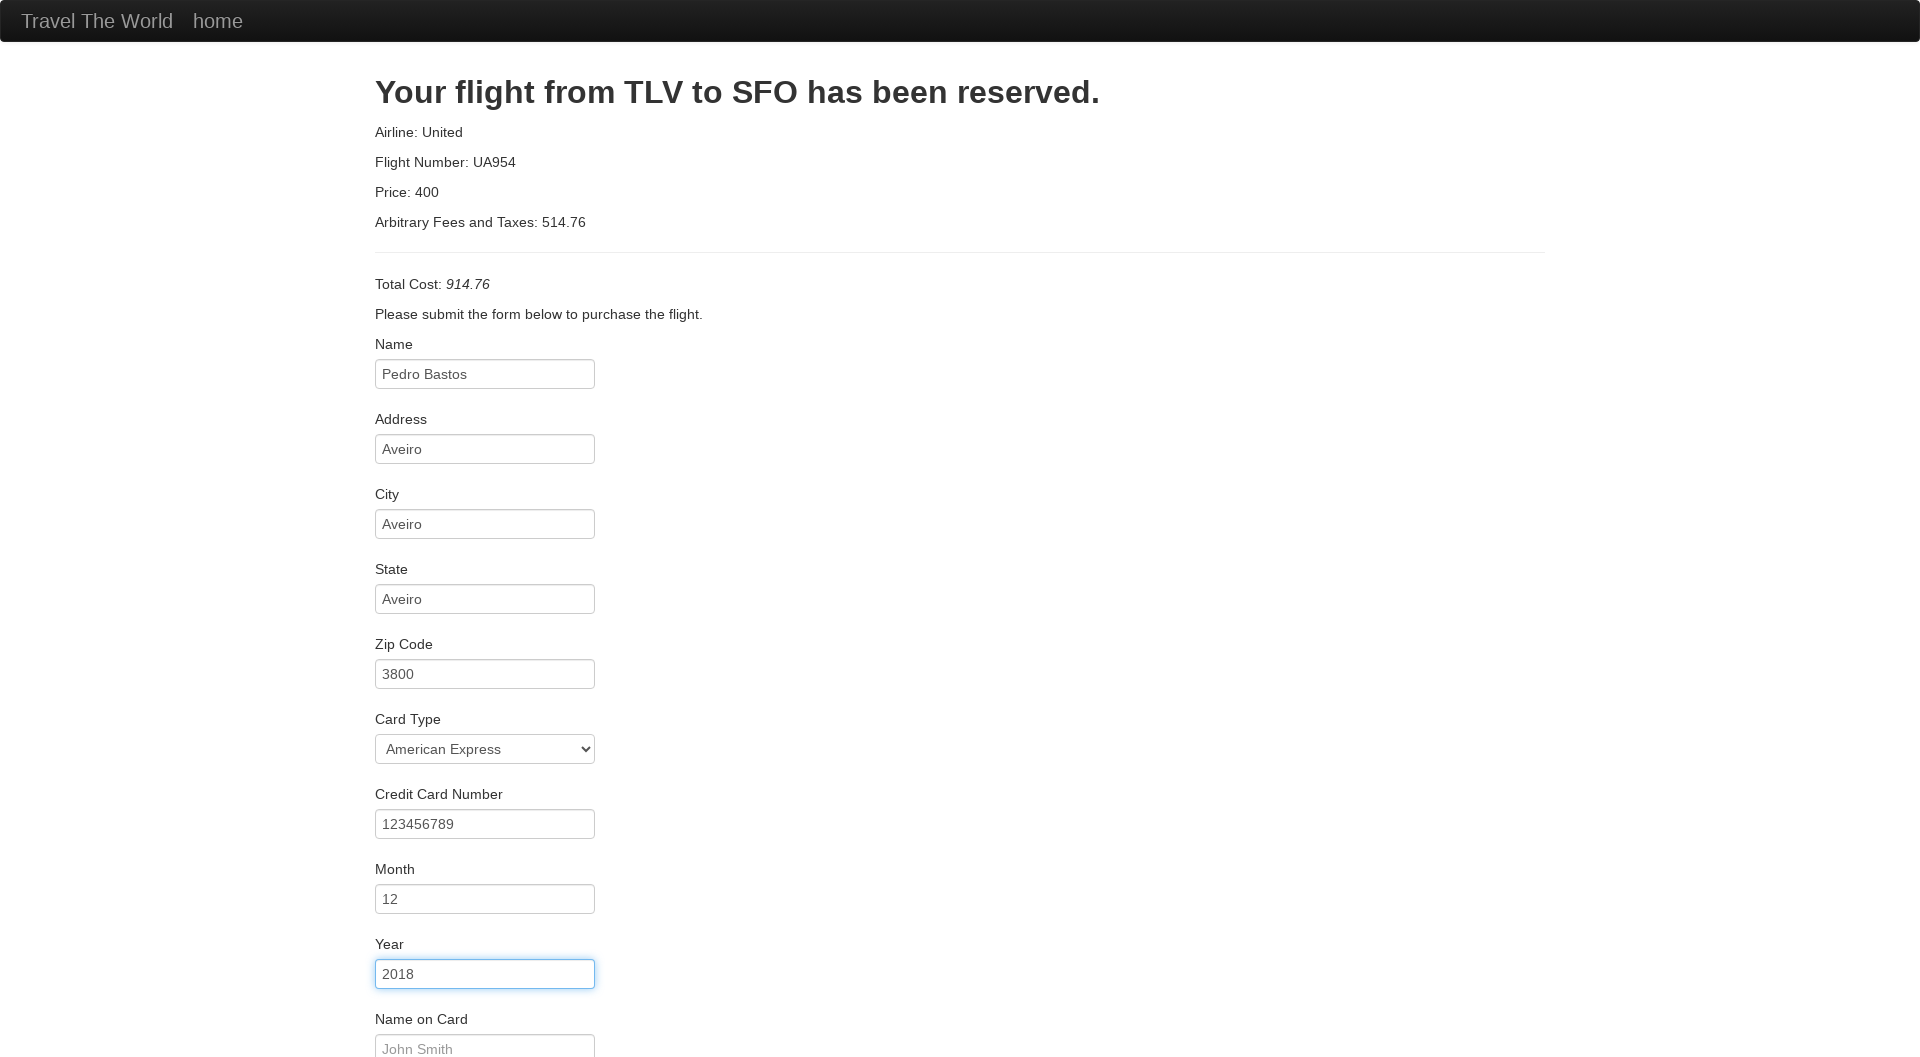

Clicked name on card field at (485, 1042) on #nameOnCard
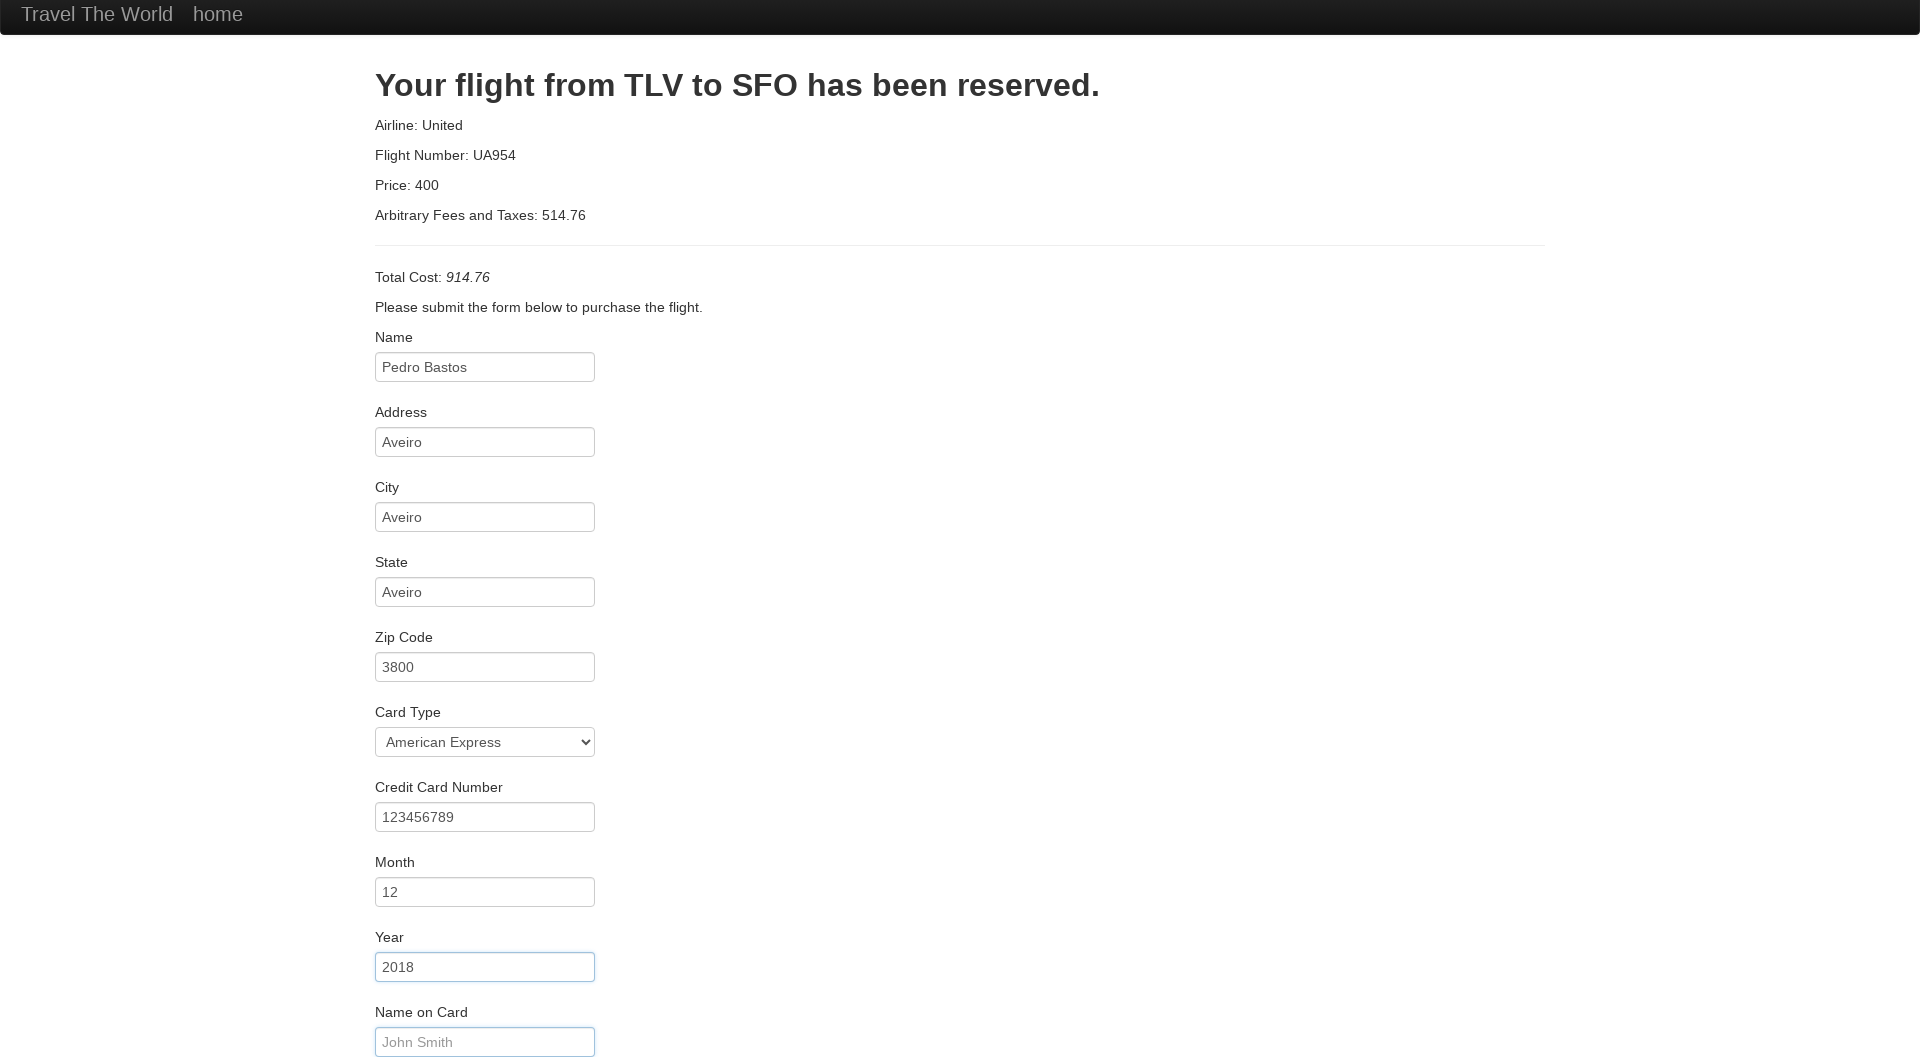

Filled name on card with 'Pedro' on #nameOnCard
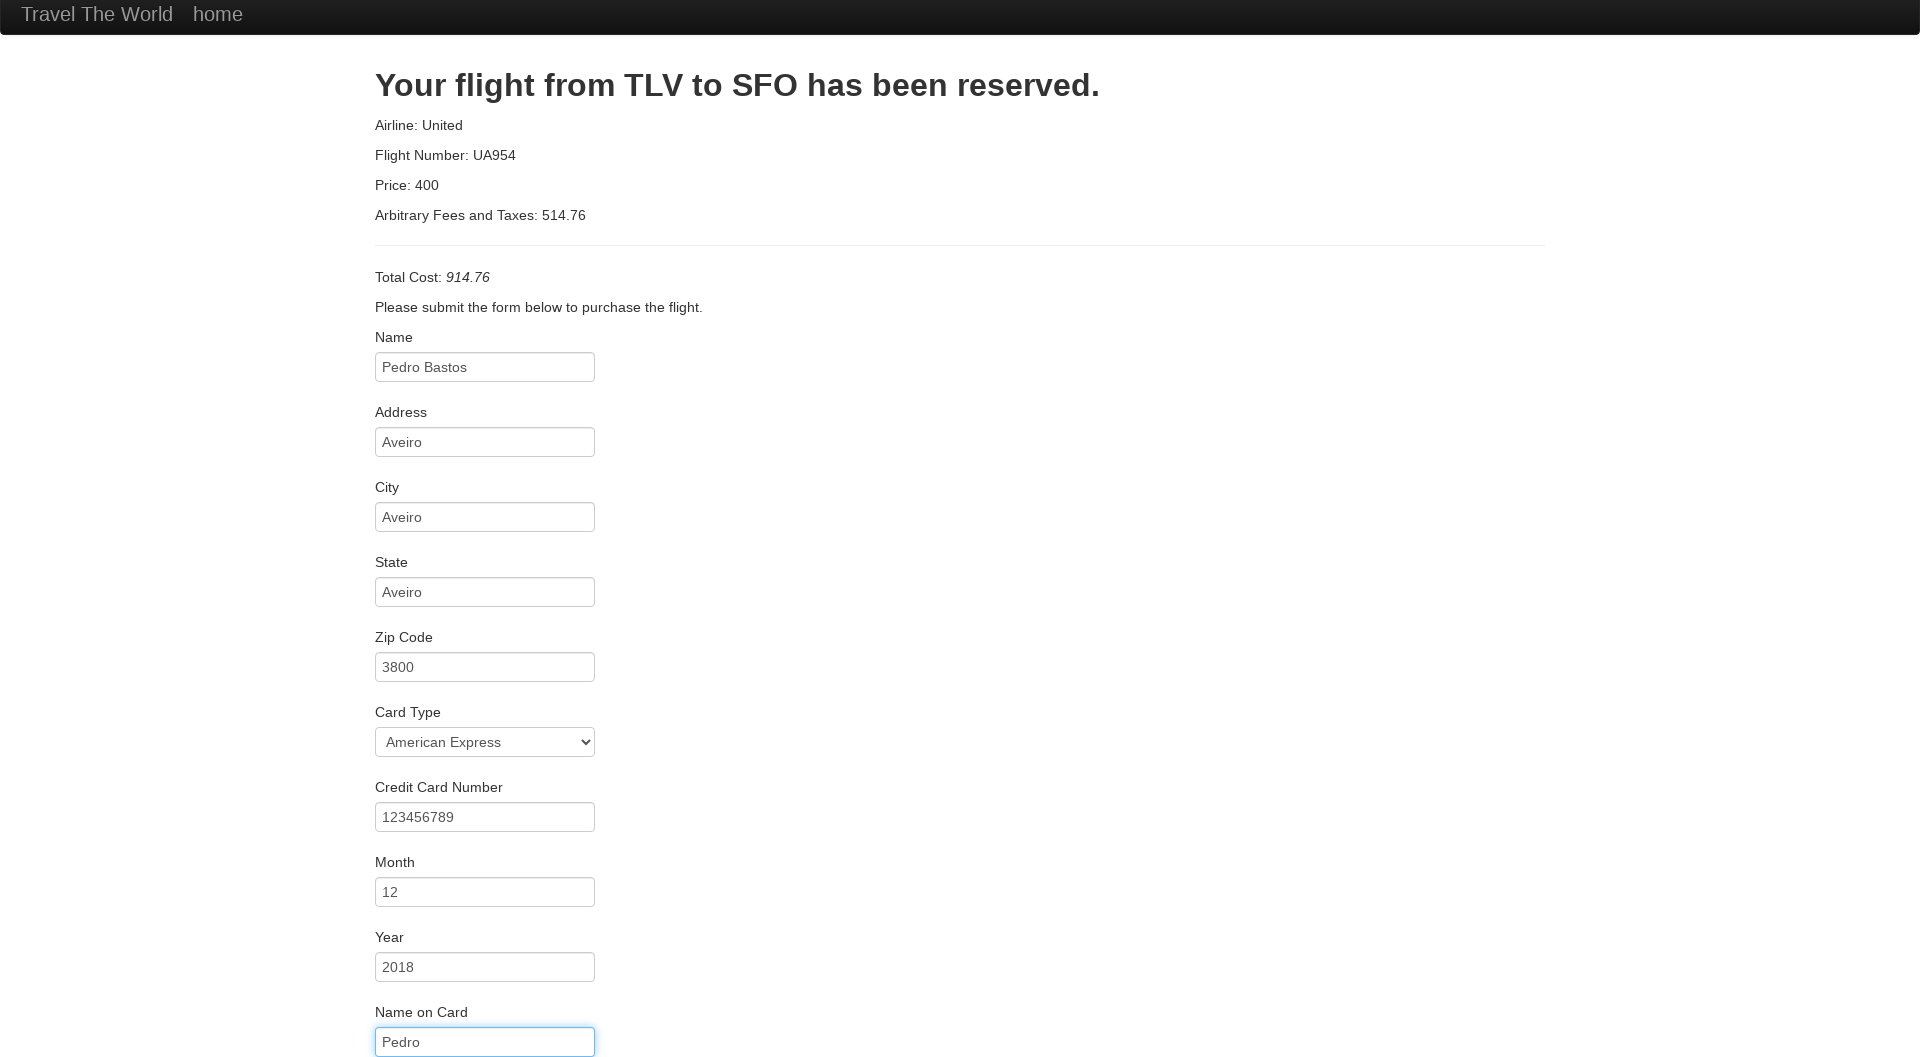

Clicked purchase submit button at (438, 1022) on .btn-primary
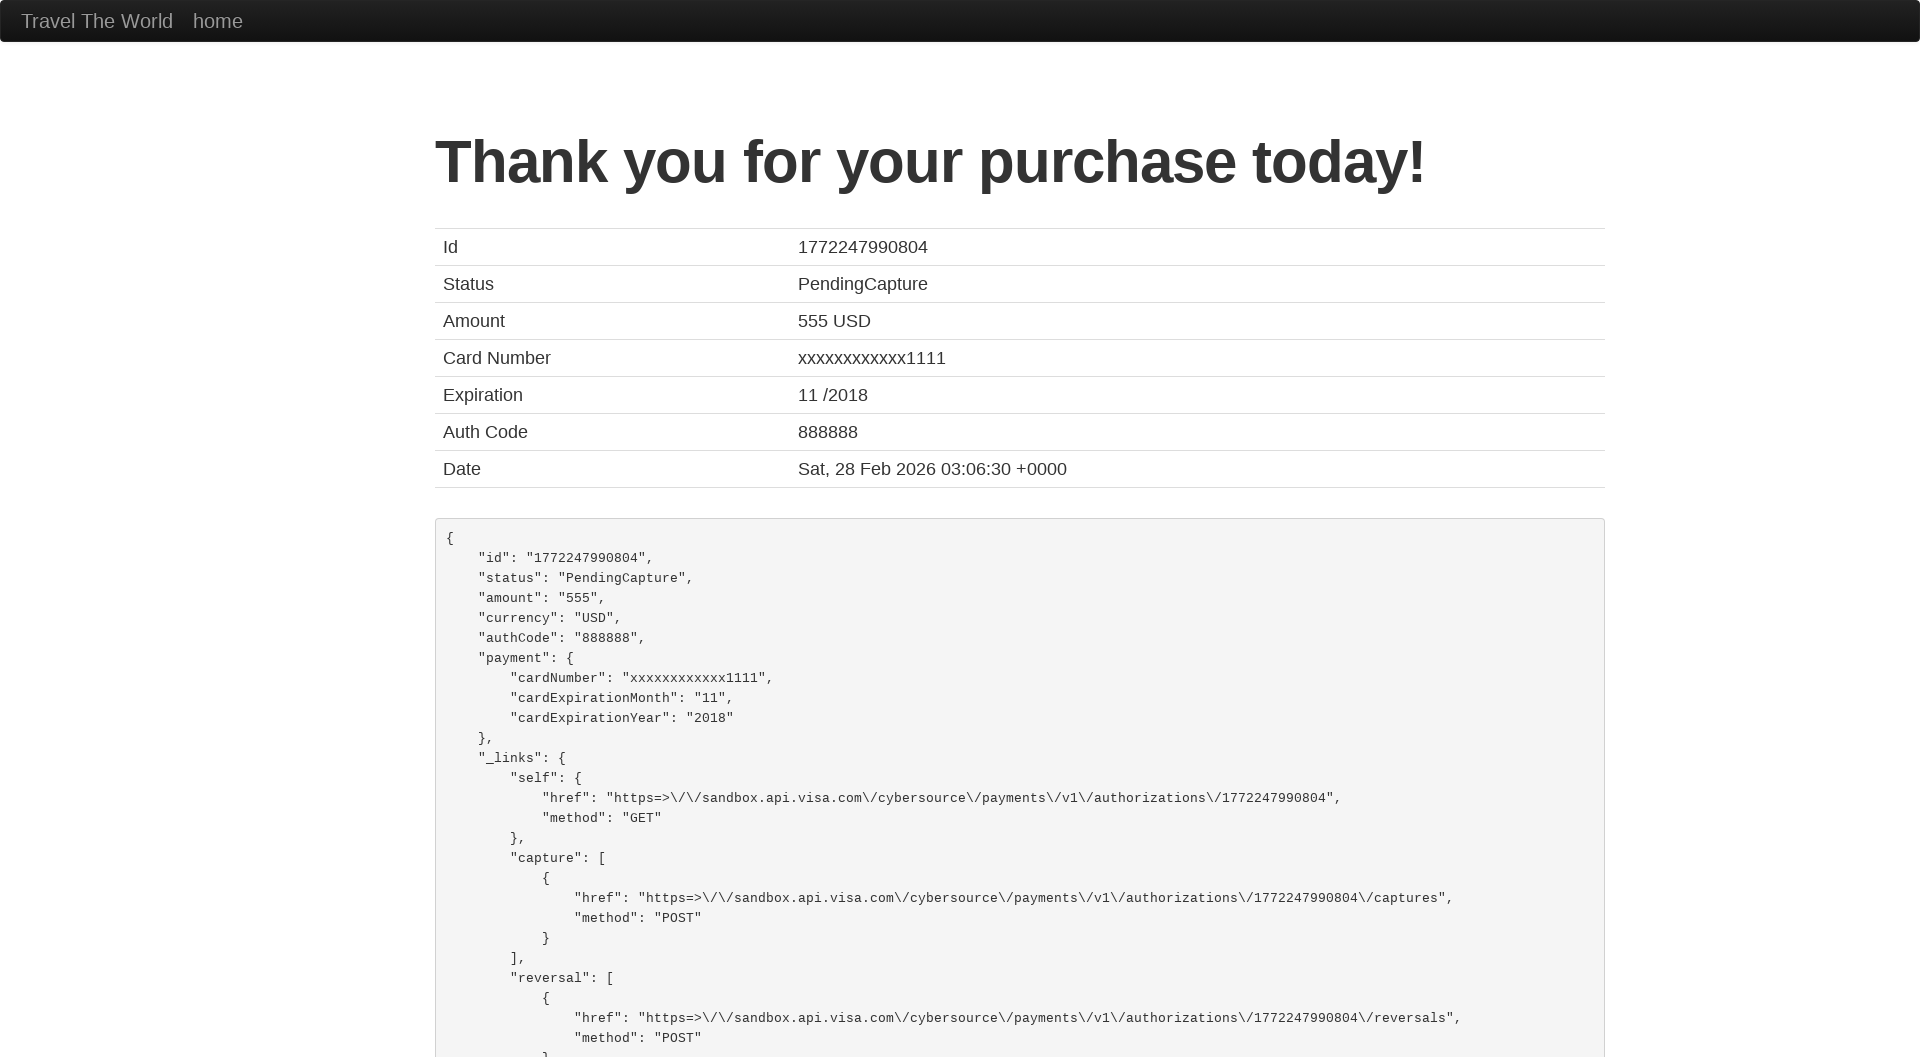

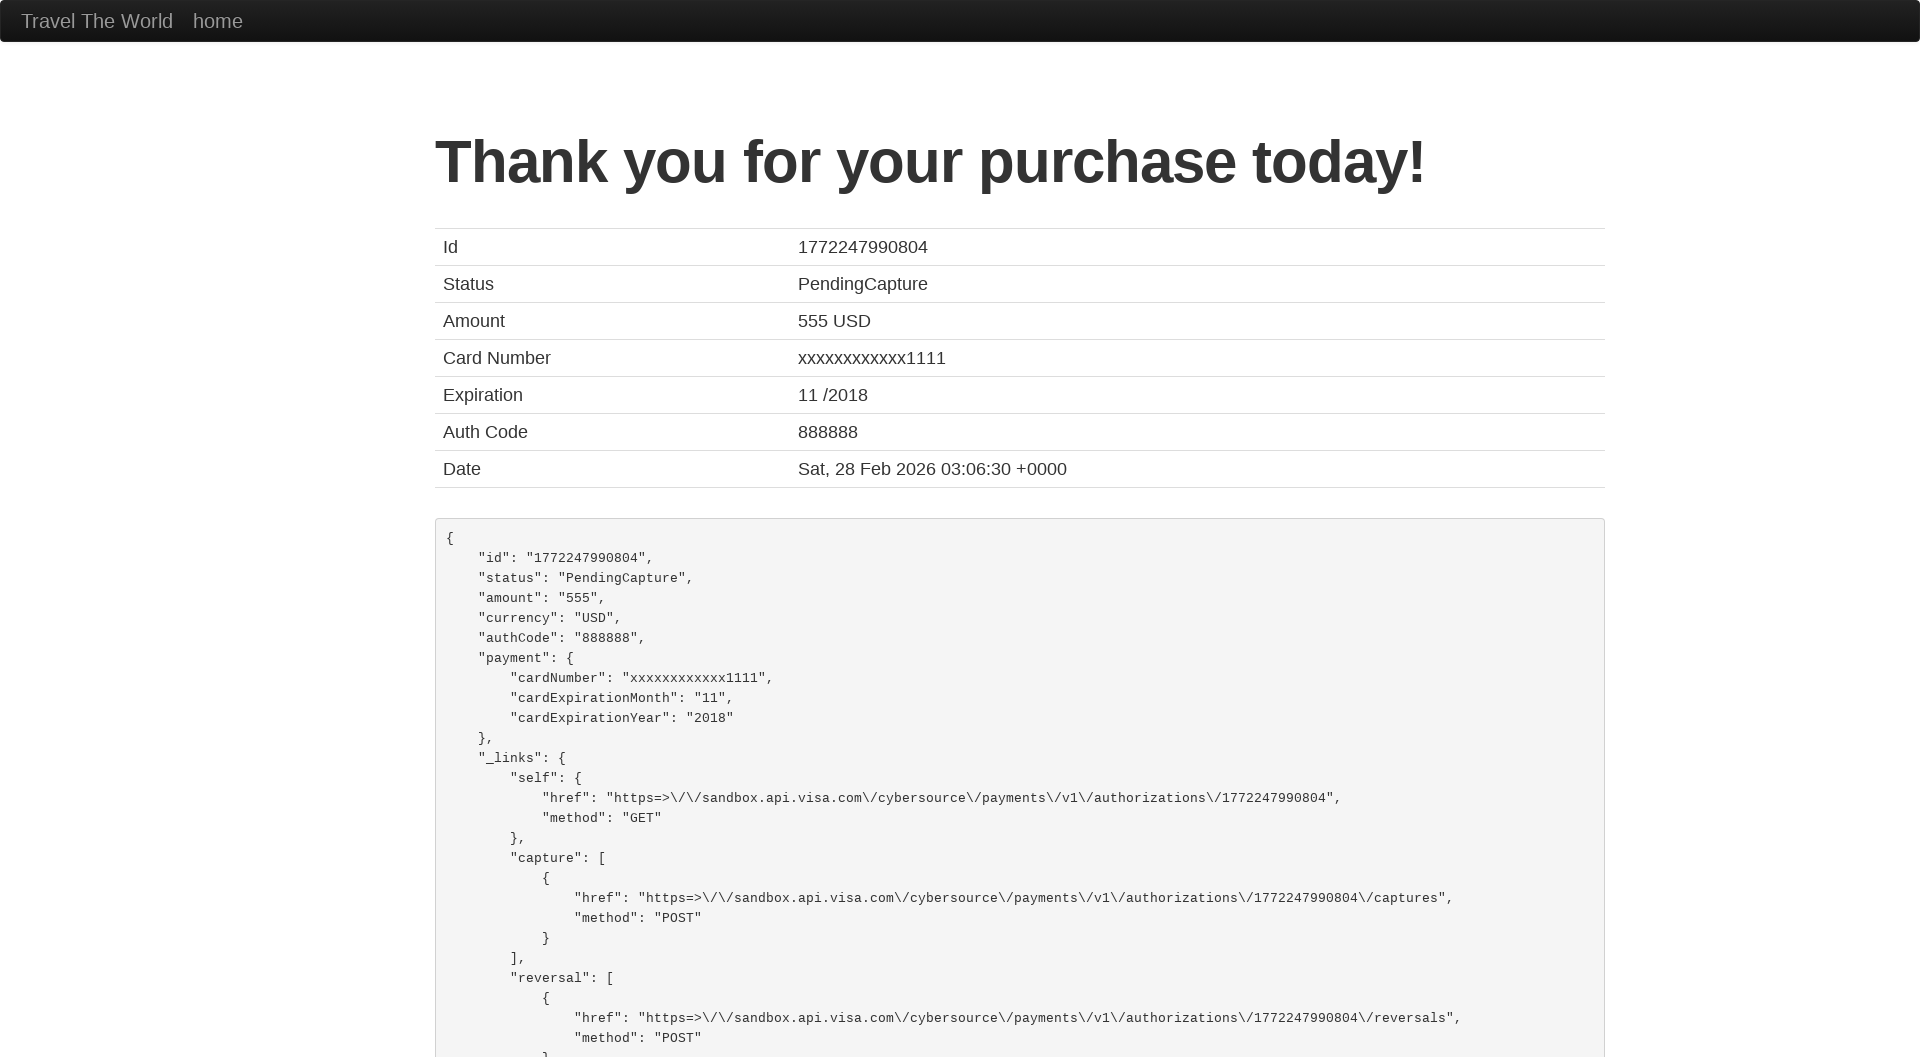